Automatically plays the 2048 game by sending arrow key commands in a repeating pattern of up, right, down, and left

Starting URL: https://gabrielecirulli.github.io/2048/

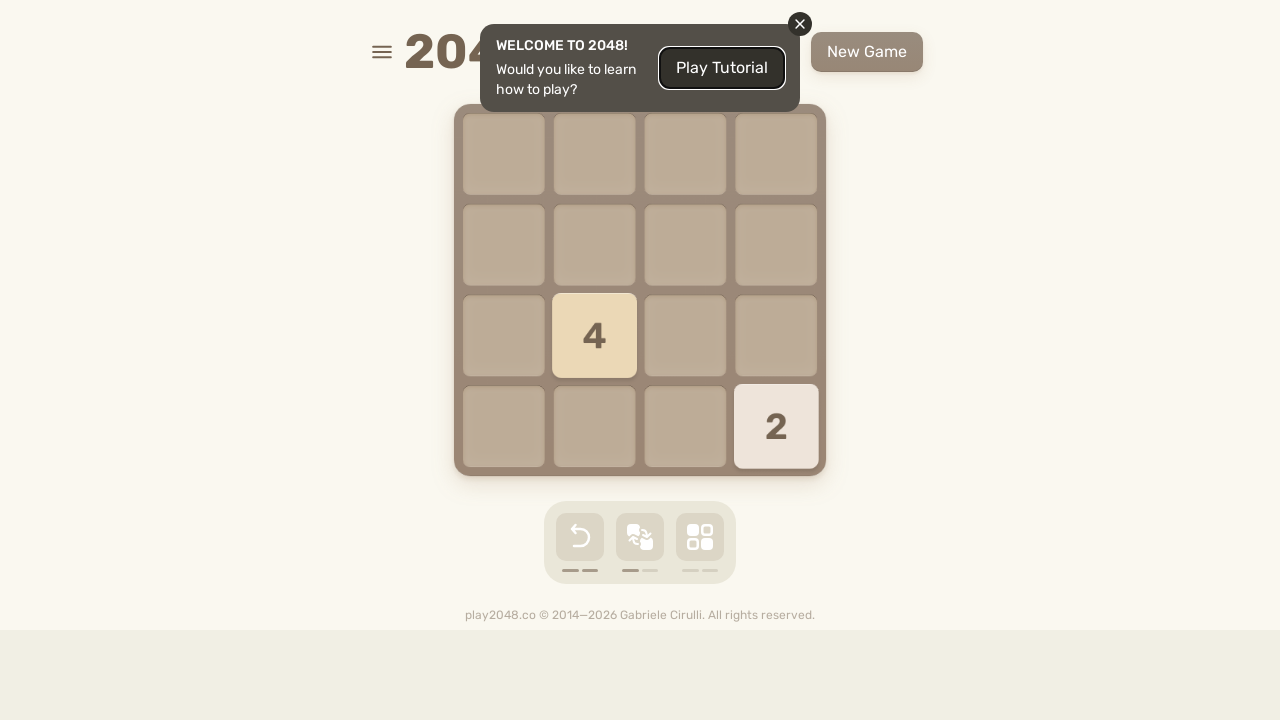

Located HTML element for keyboard input
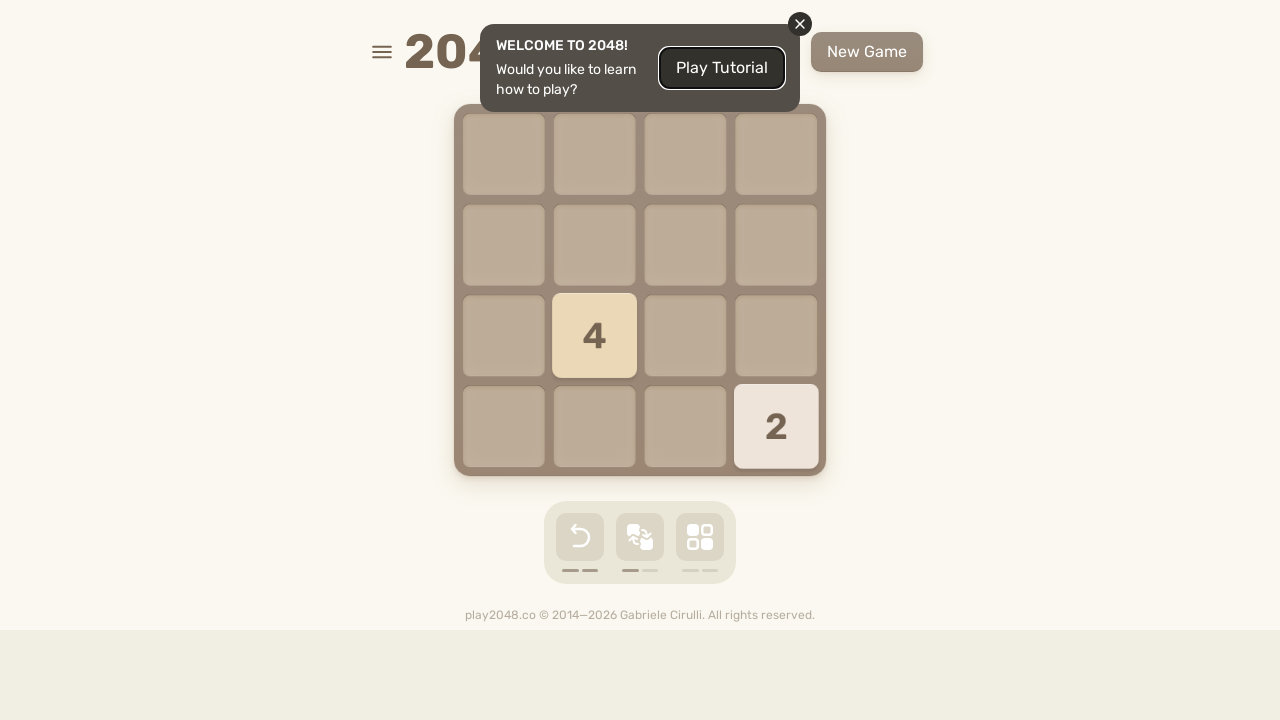

Pressed ArrowUp key
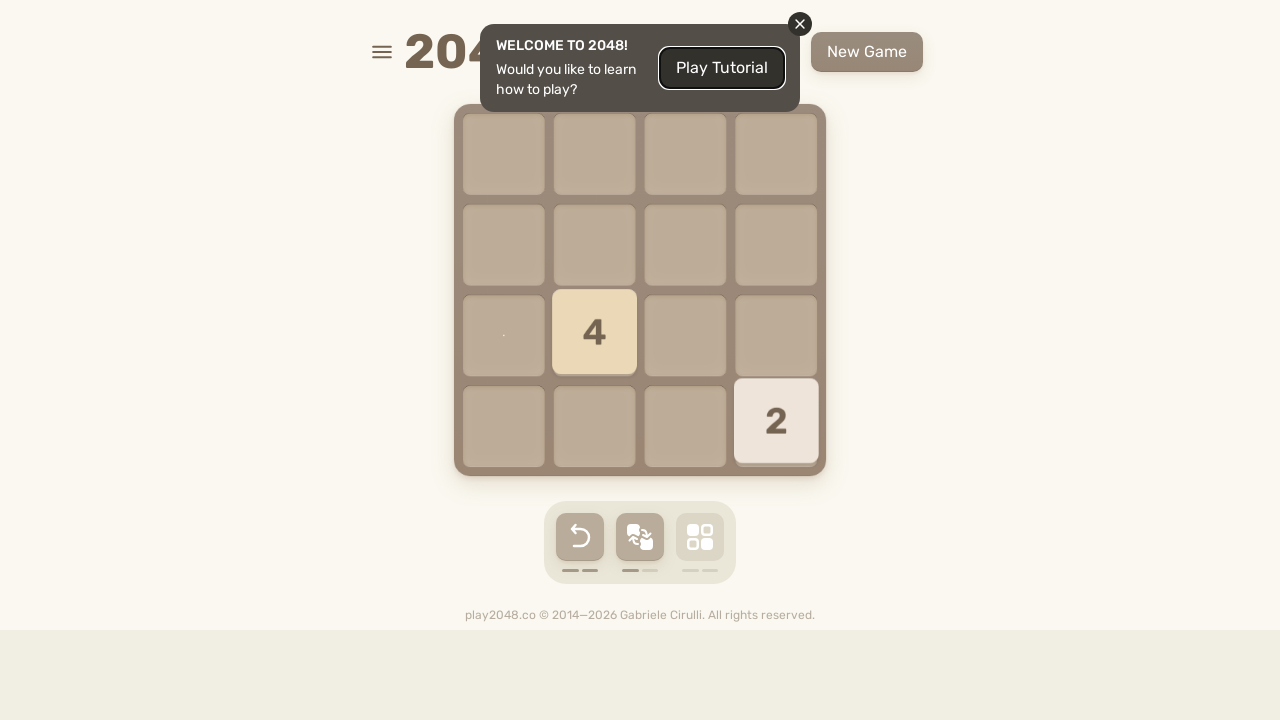

Waited 300ms for game to process move
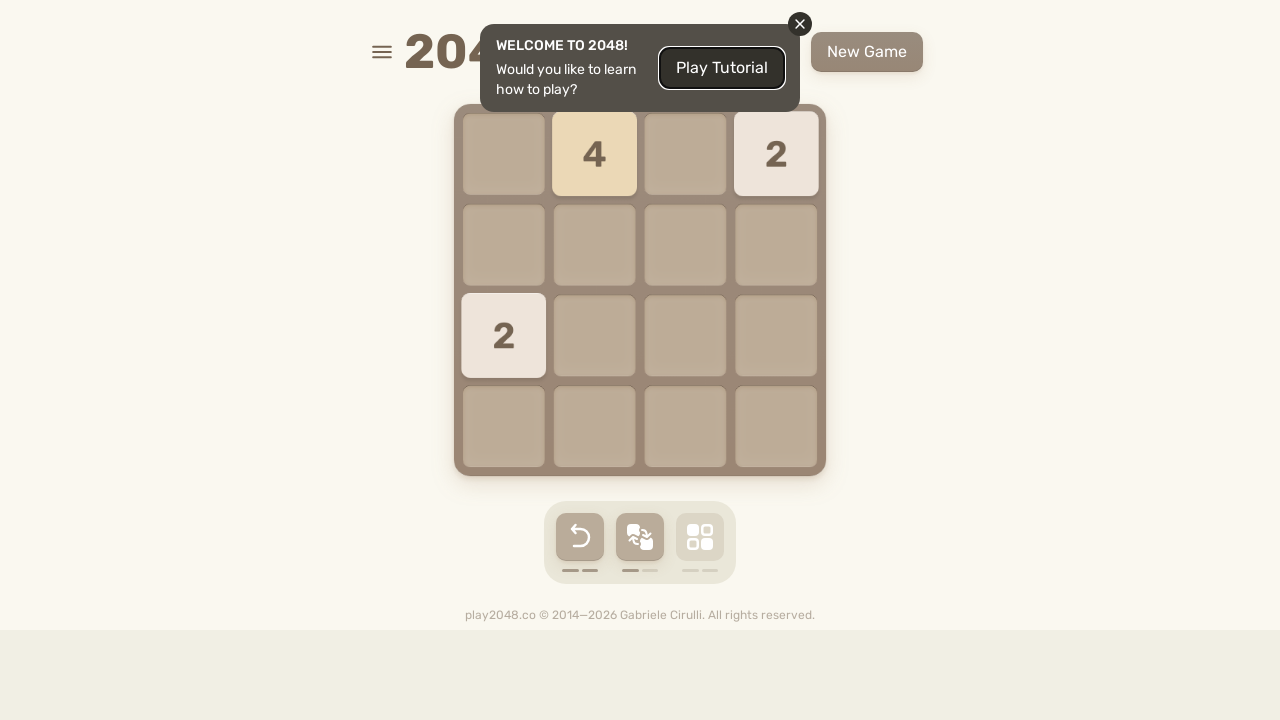

Pressed ArrowRight key
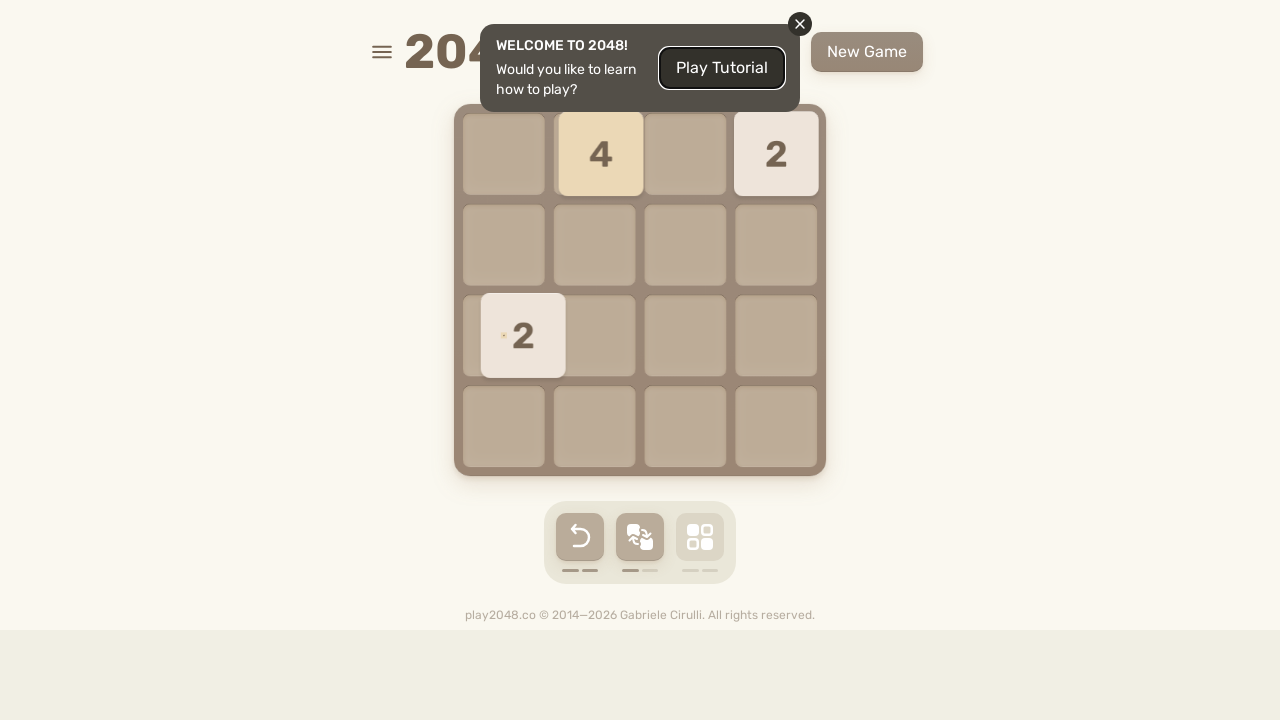

Waited 300ms for game to process move
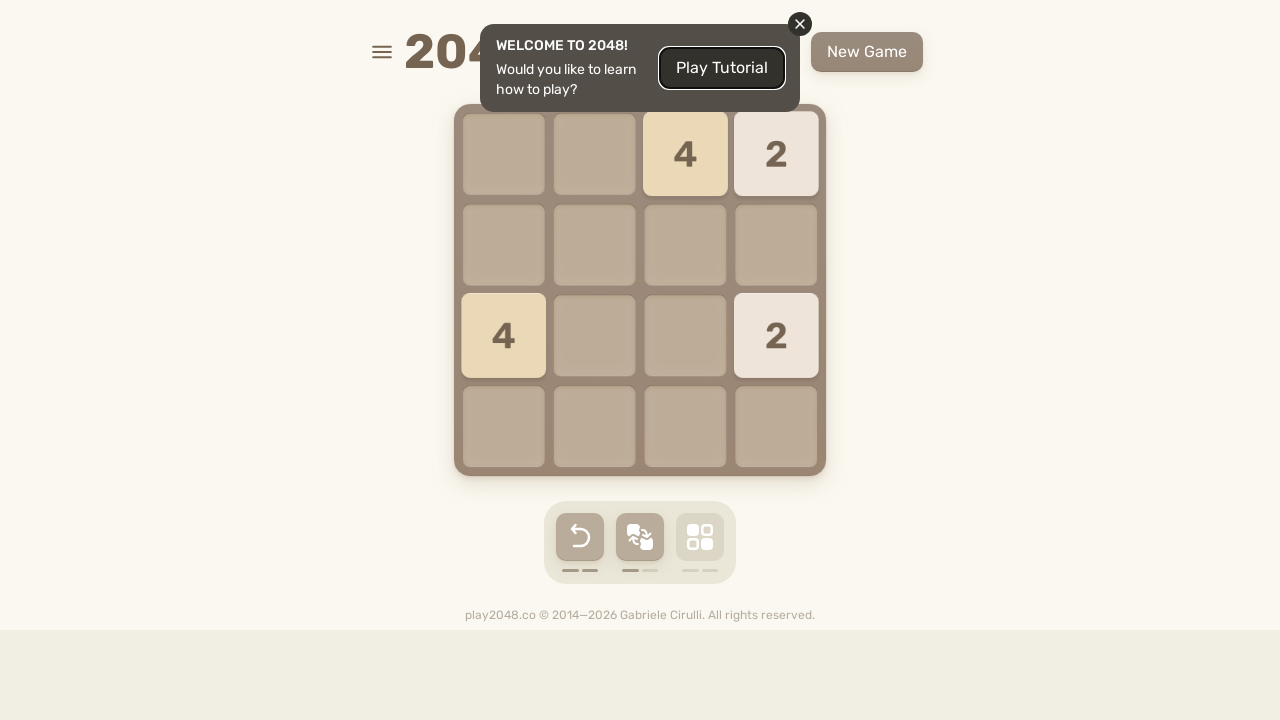

Pressed ArrowDown key
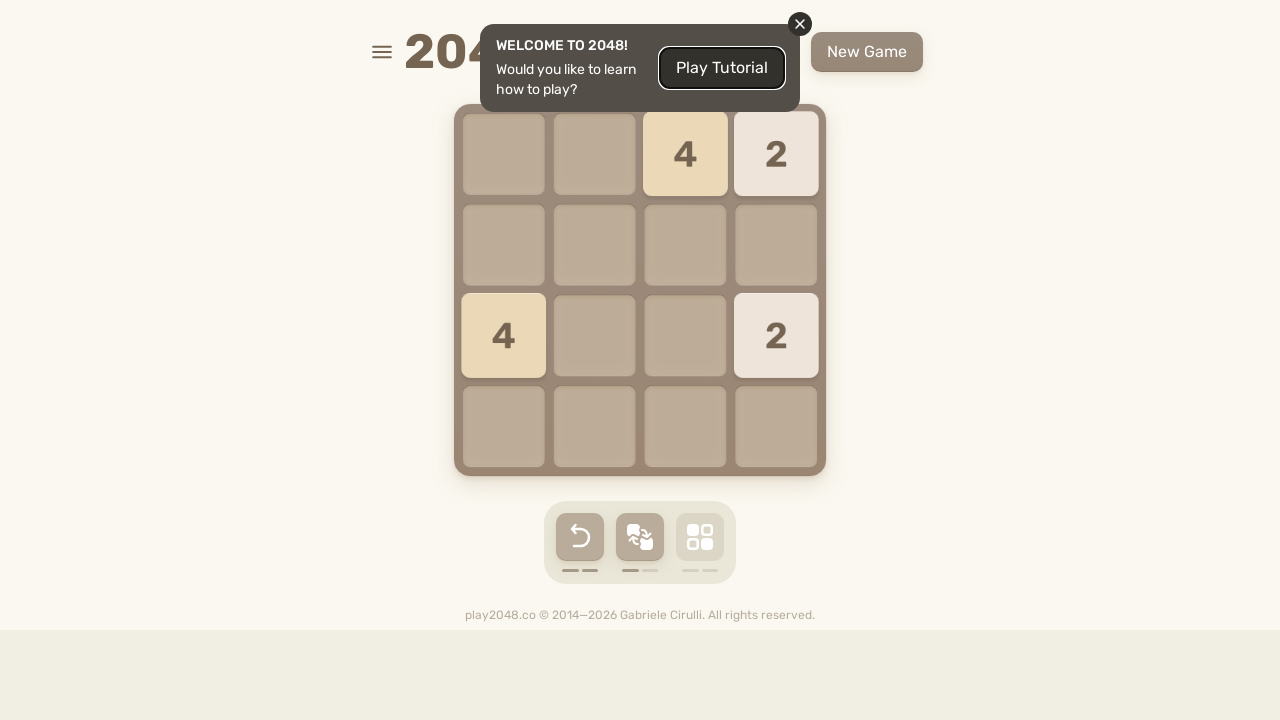

Waited 300ms for game to process move
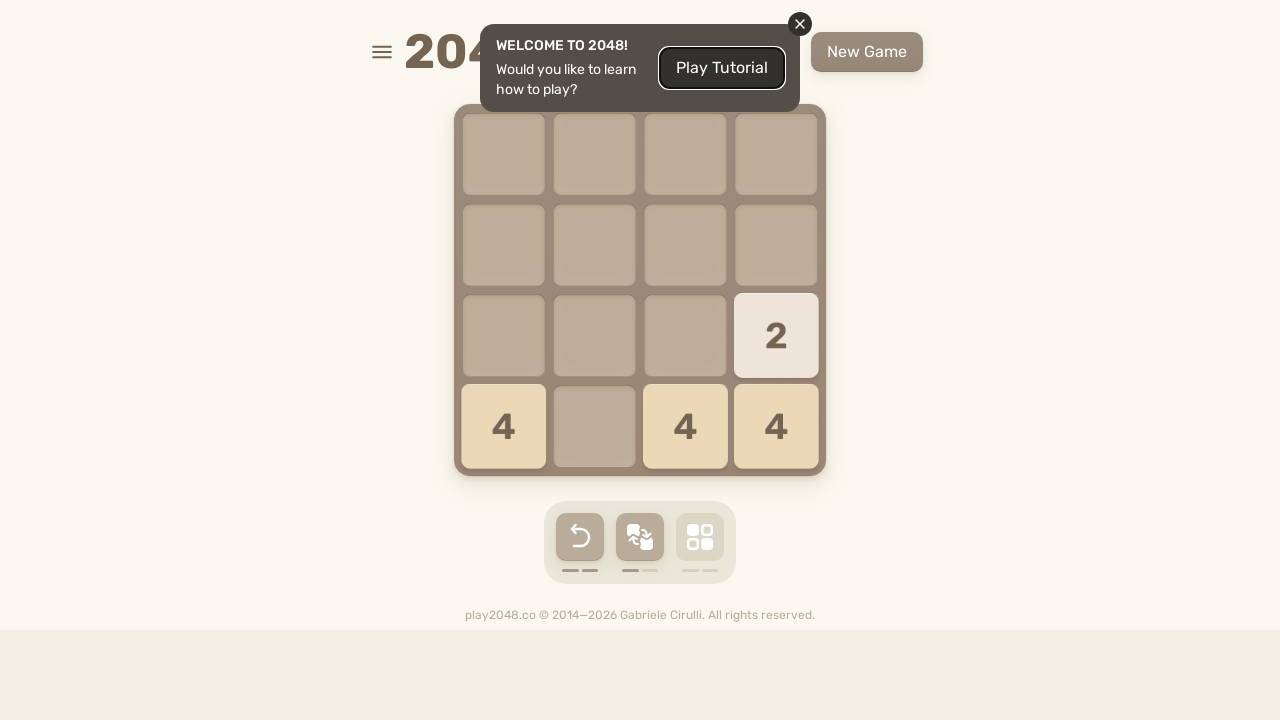

Pressed ArrowLeft key
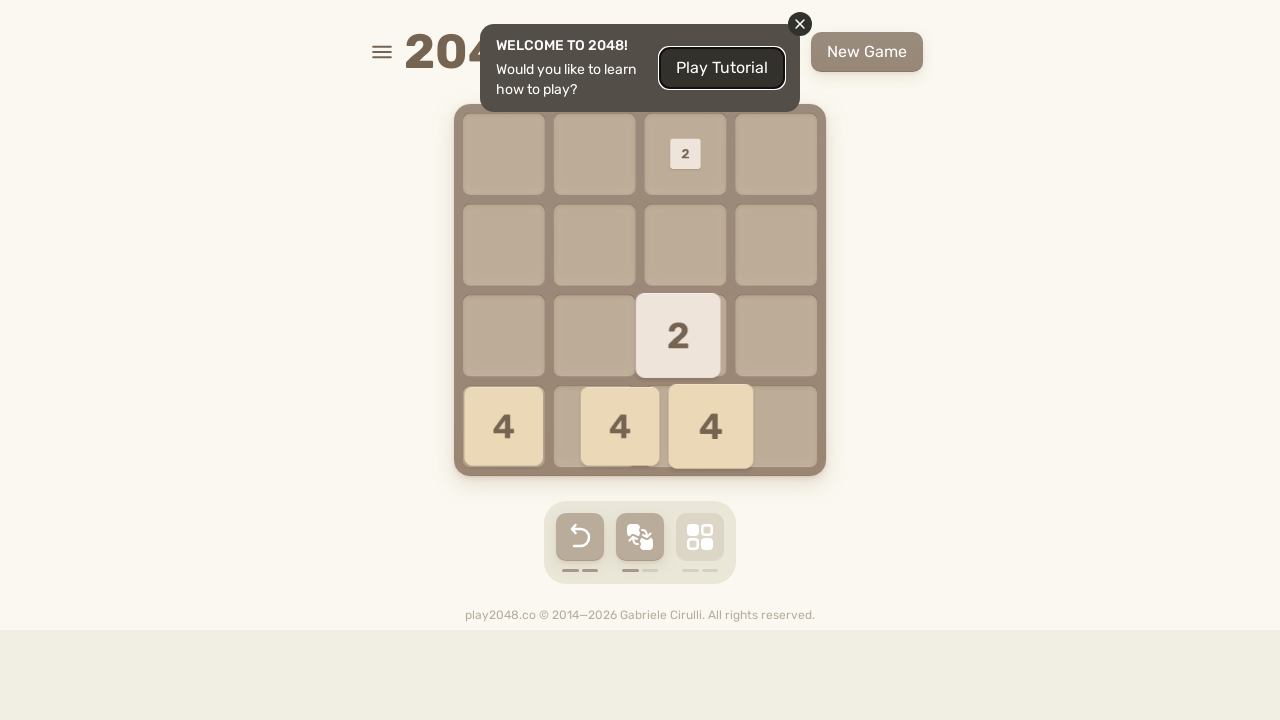

Waited 300ms for game to process move
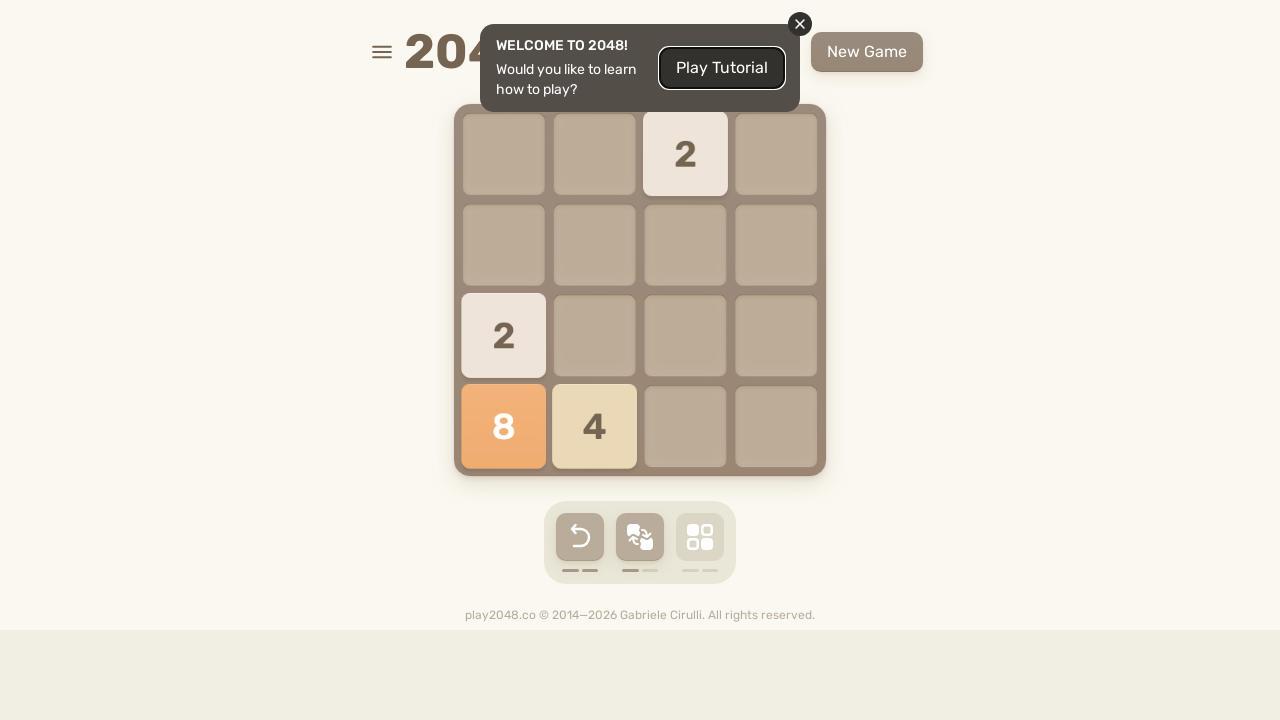

Pressed ArrowUp key
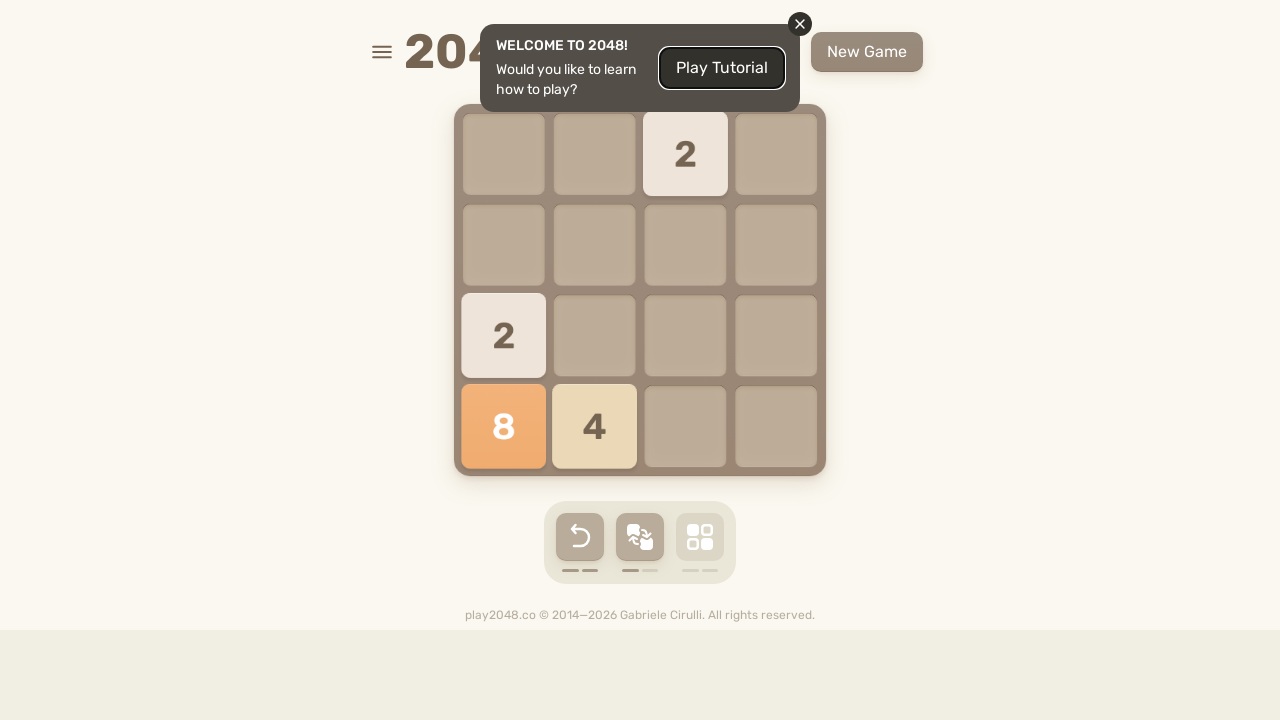

Waited 300ms for game to process move
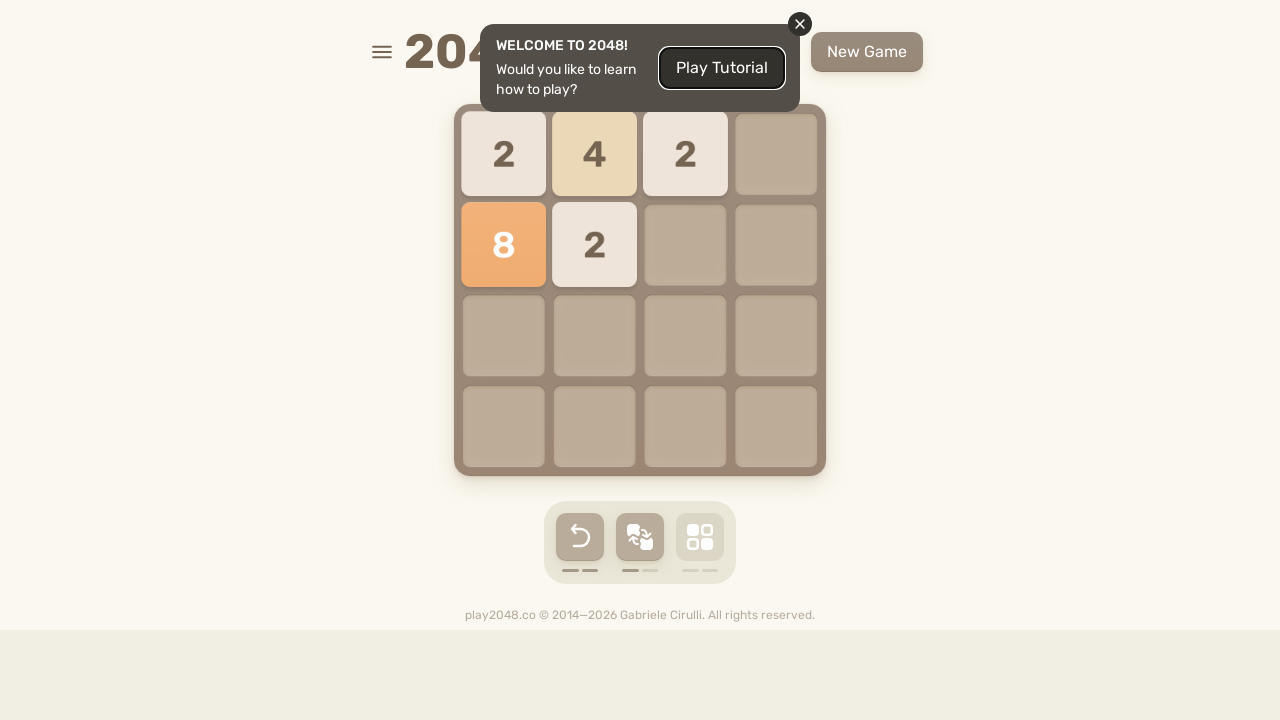

Pressed ArrowRight key
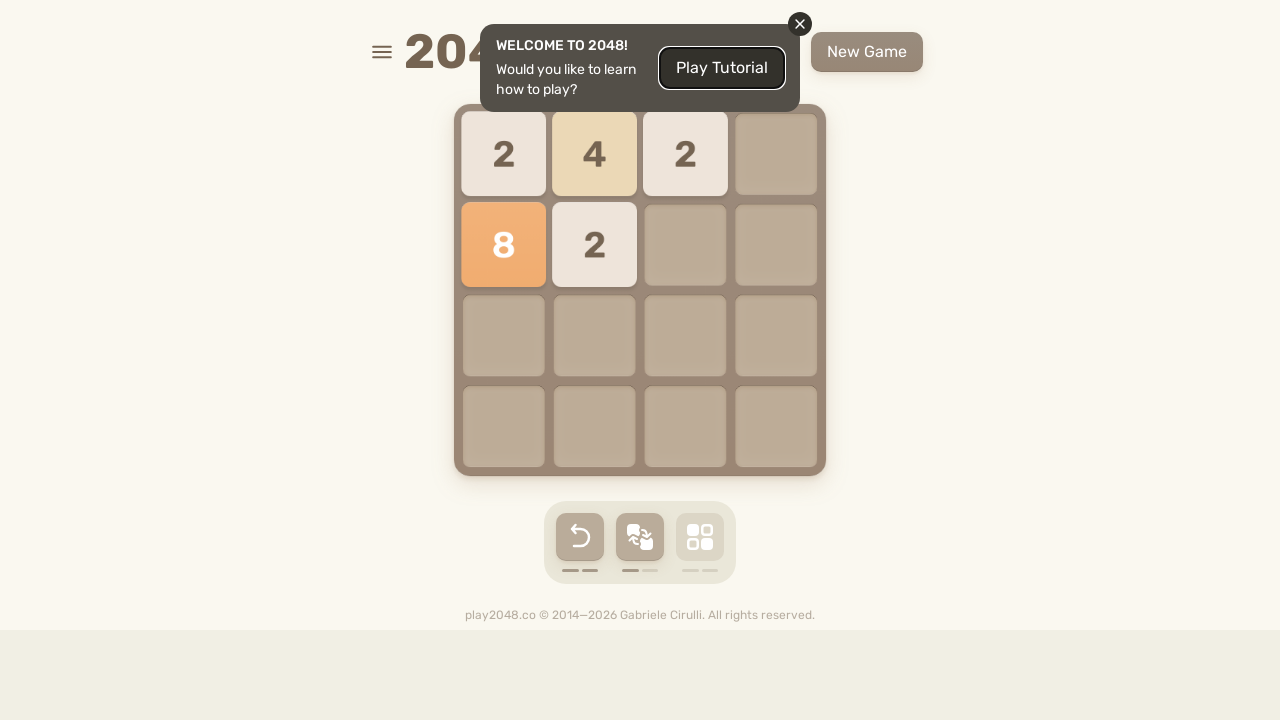

Waited 300ms for game to process move
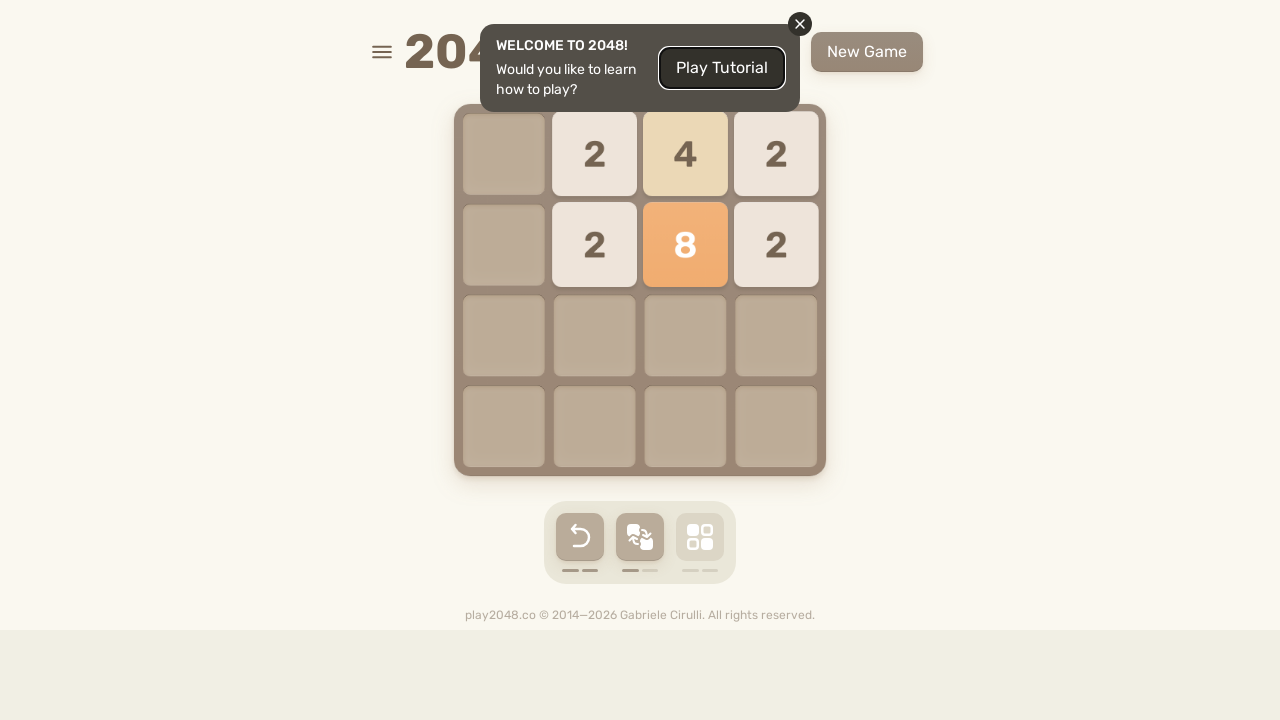

Pressed ArrowDown key
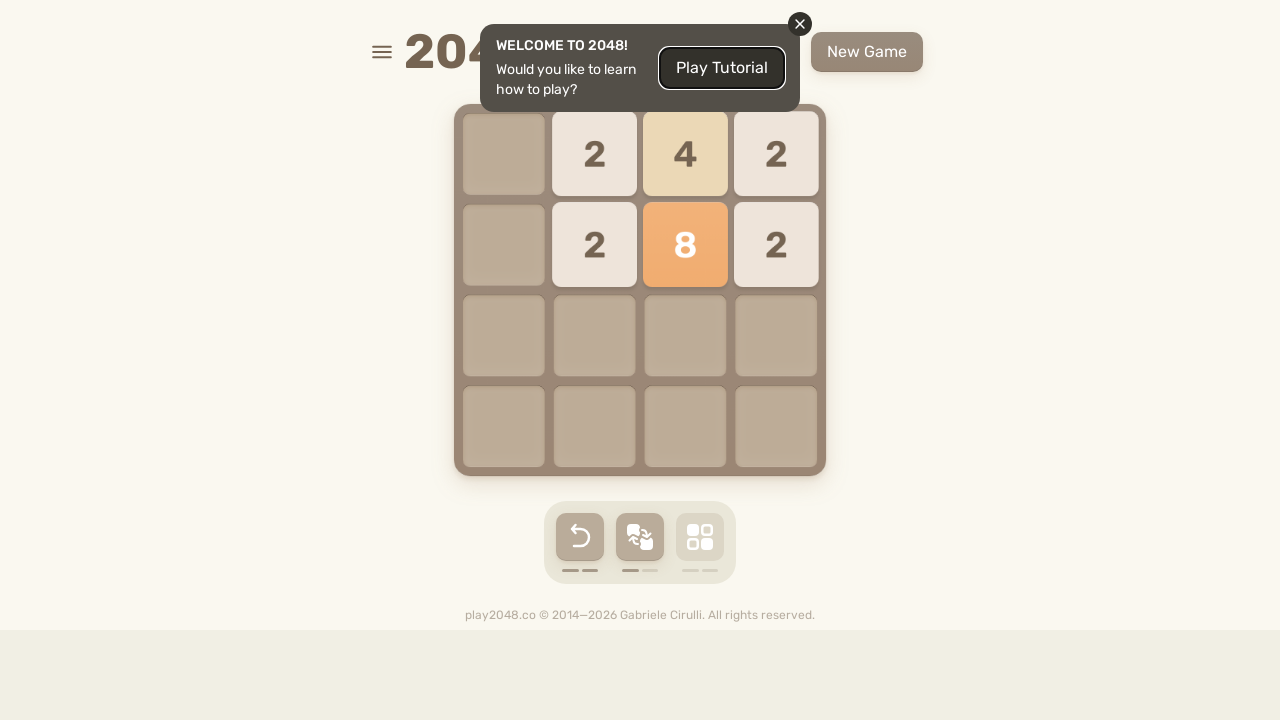

Waited 300ms for game to process move
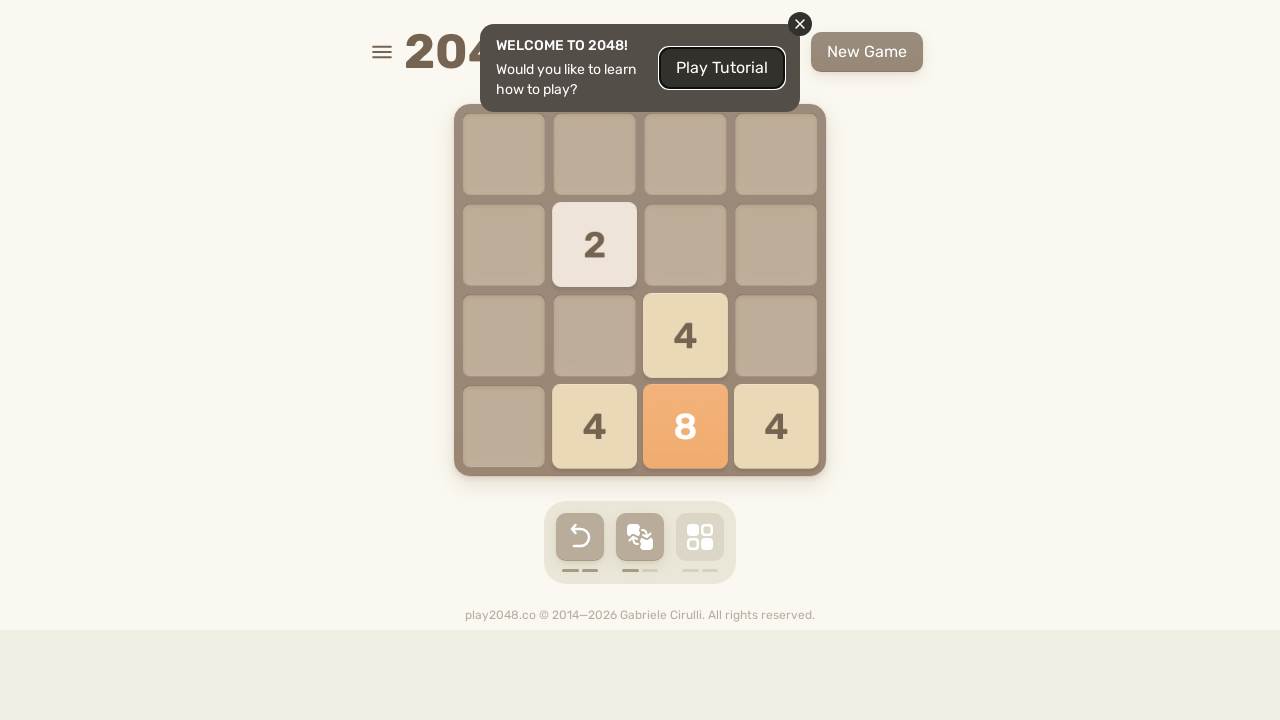

Pressed ArrowLeft key
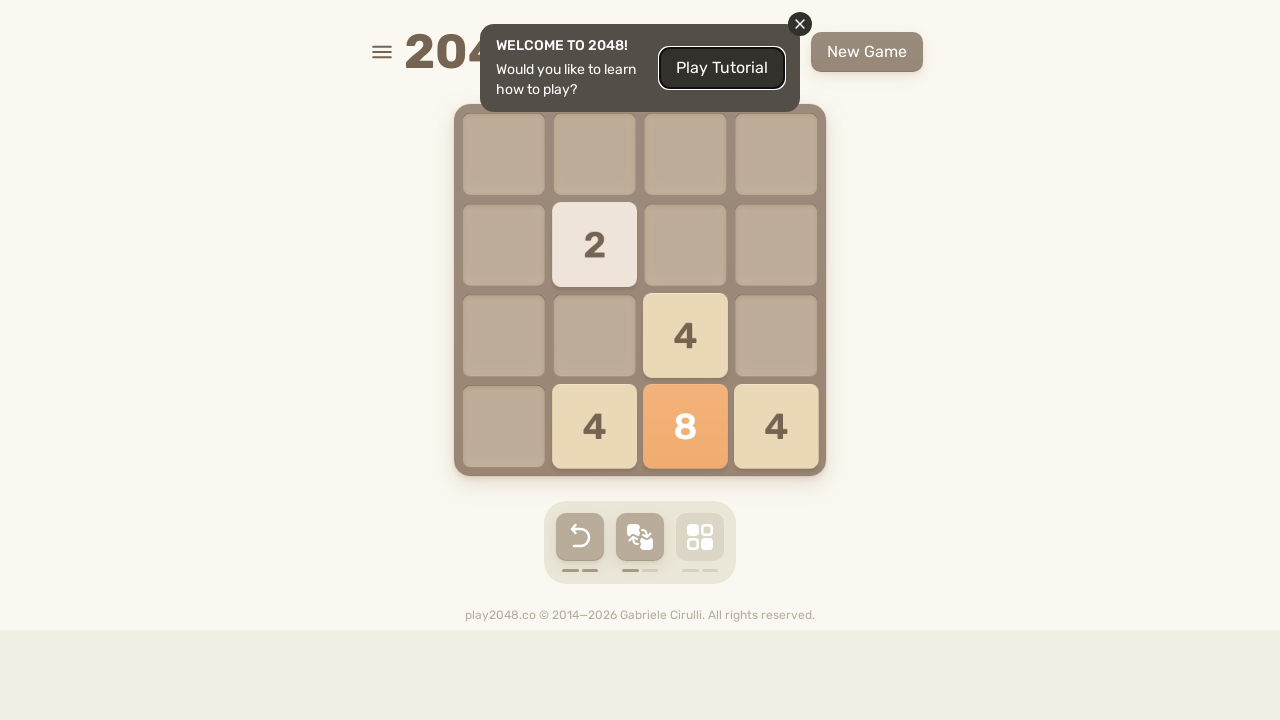

Waited 300ms for game to process move
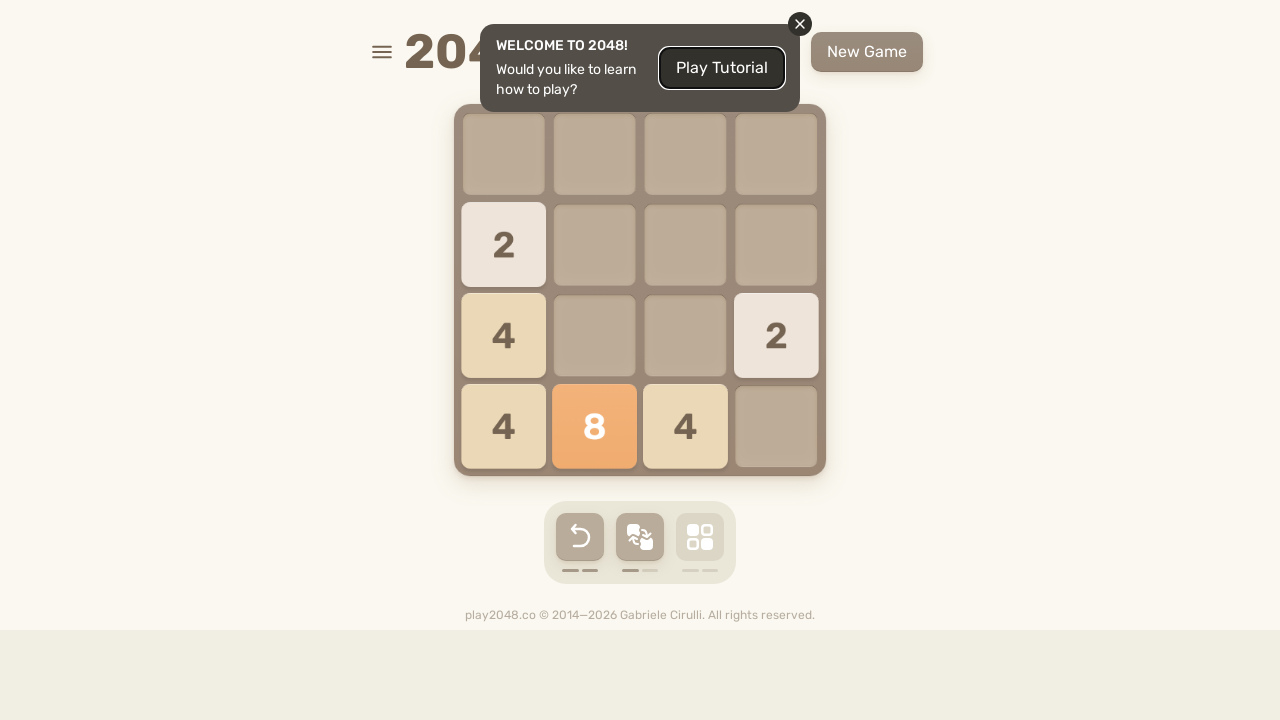

Pressed ArrowUp key
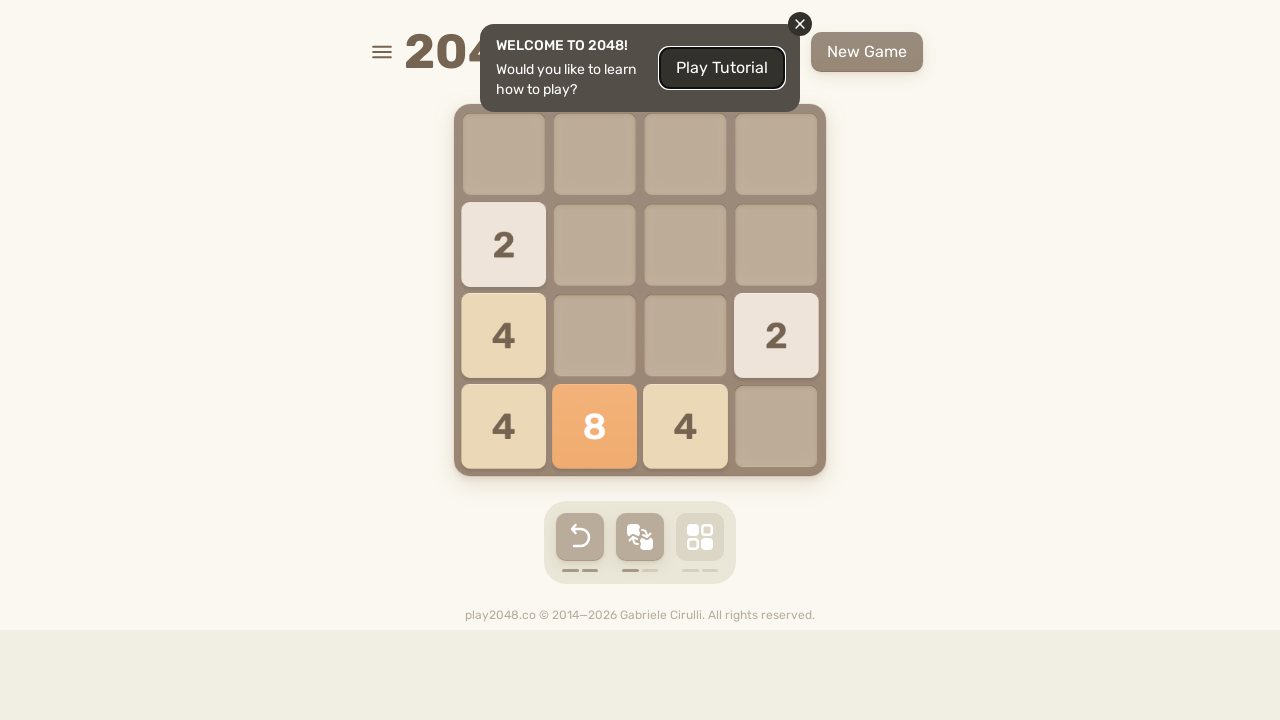

Waited 300ms for game to process move
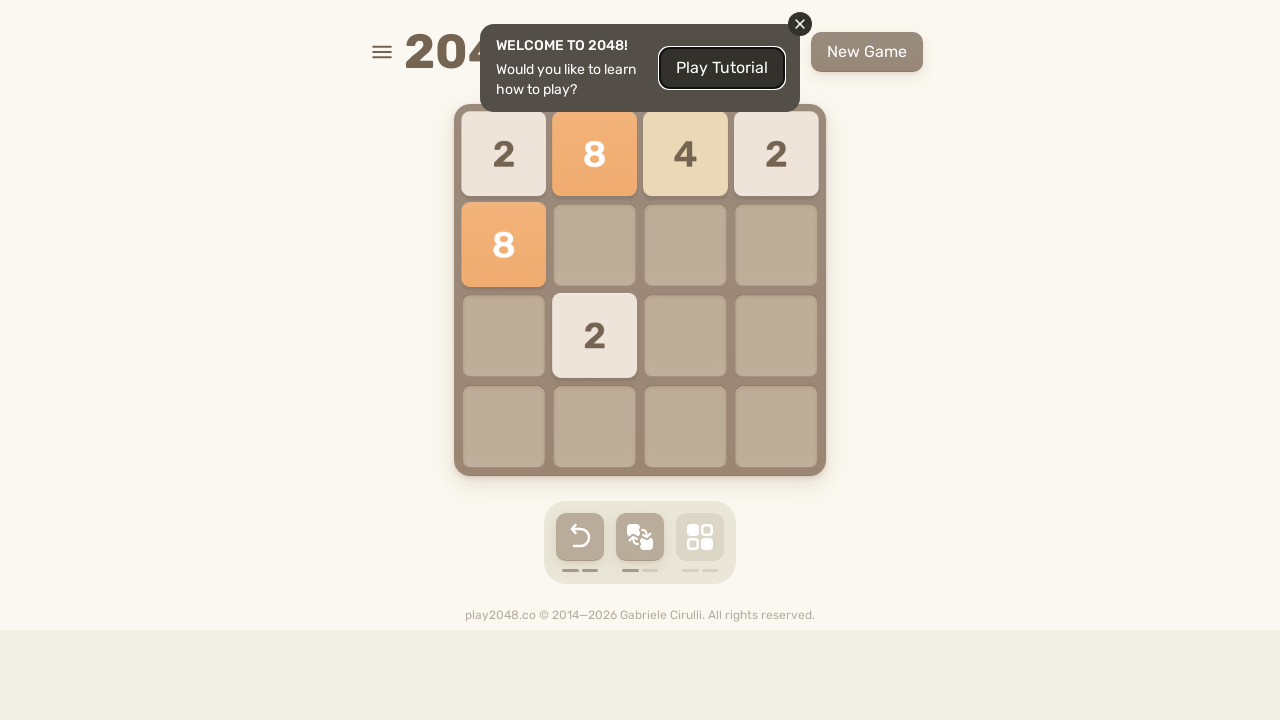

Pressed ArrowRight key
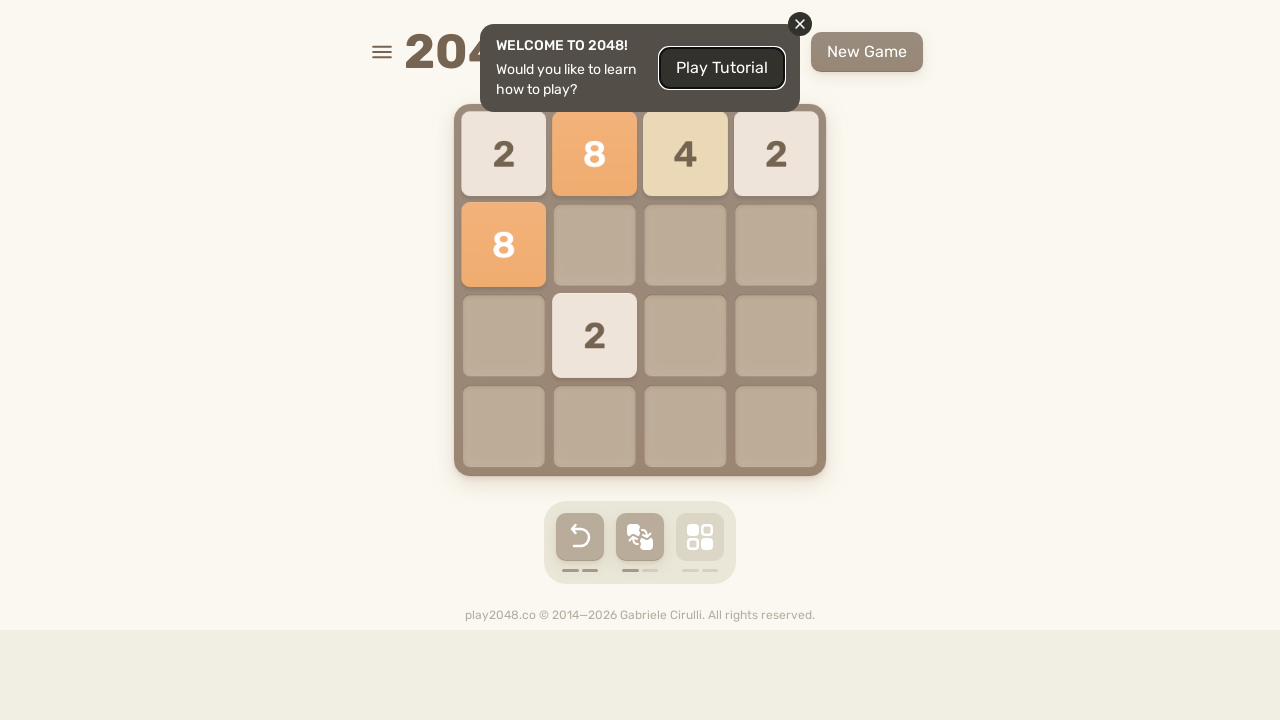

Waited 300ms for game to process move
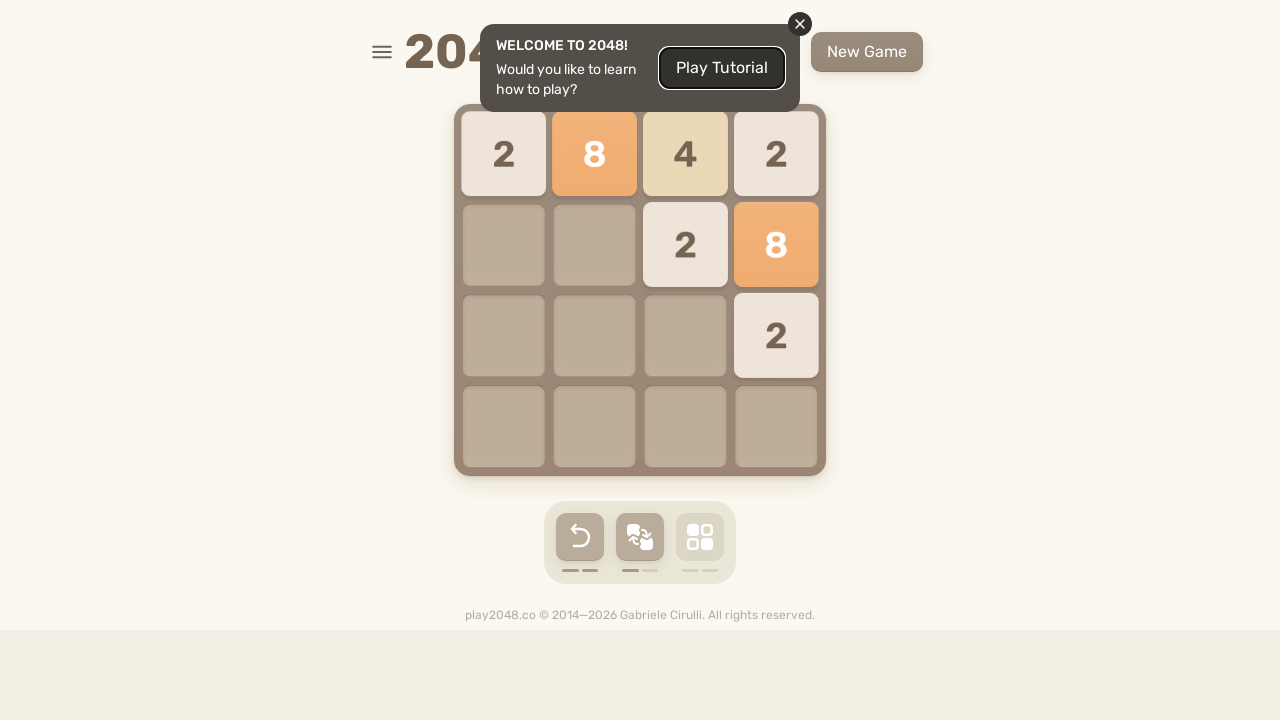

Pressed ArrowDown key
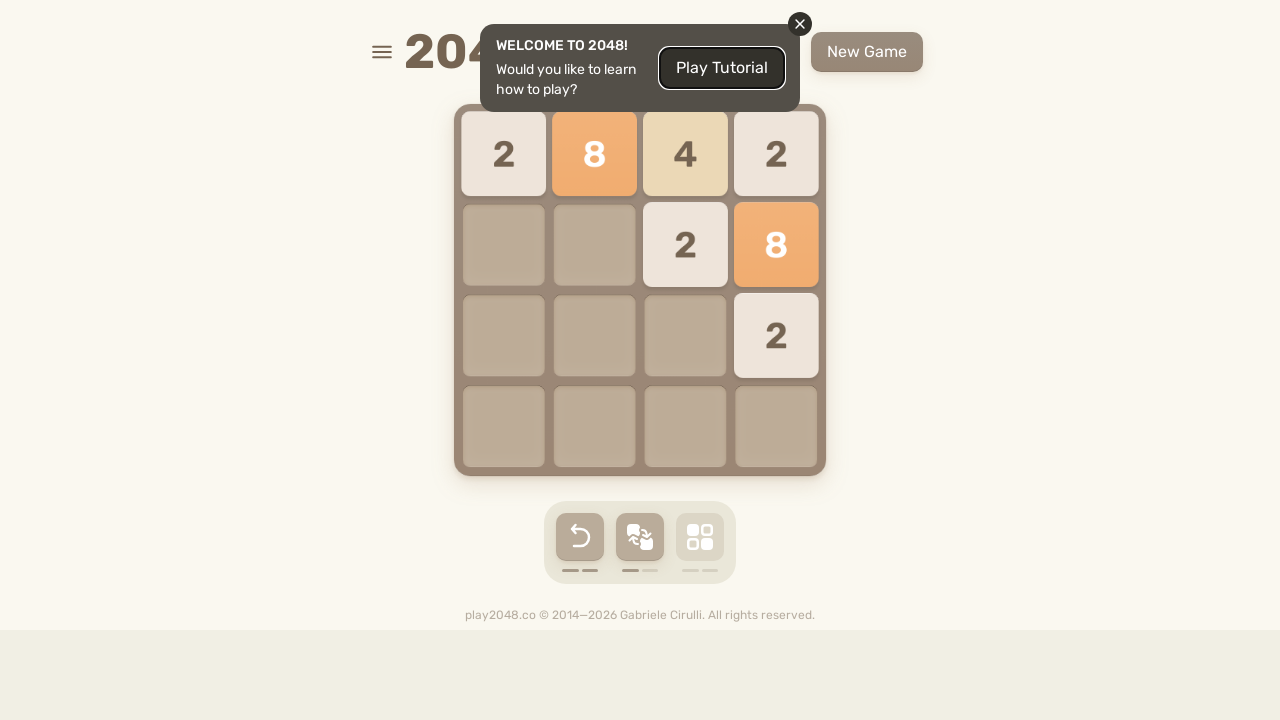

Waited 300ms for game to process move
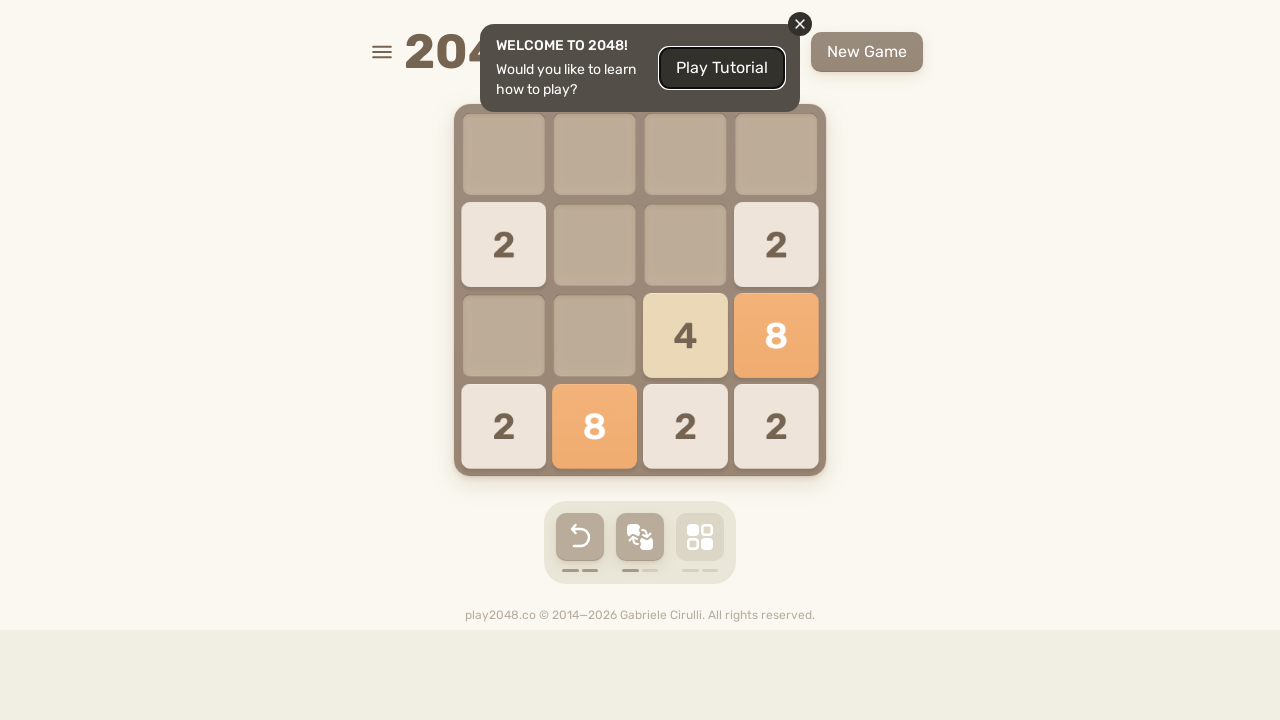

Pressed ArrowLeft key
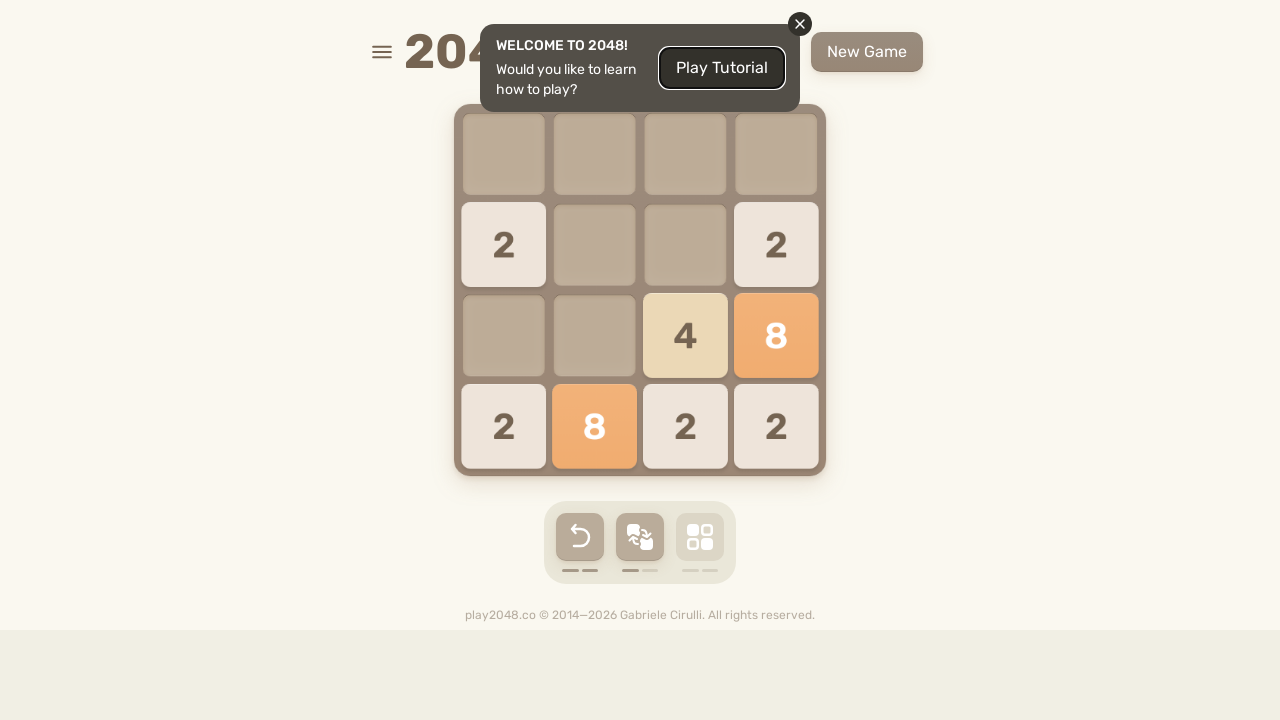

Waited 300ms for game to process move
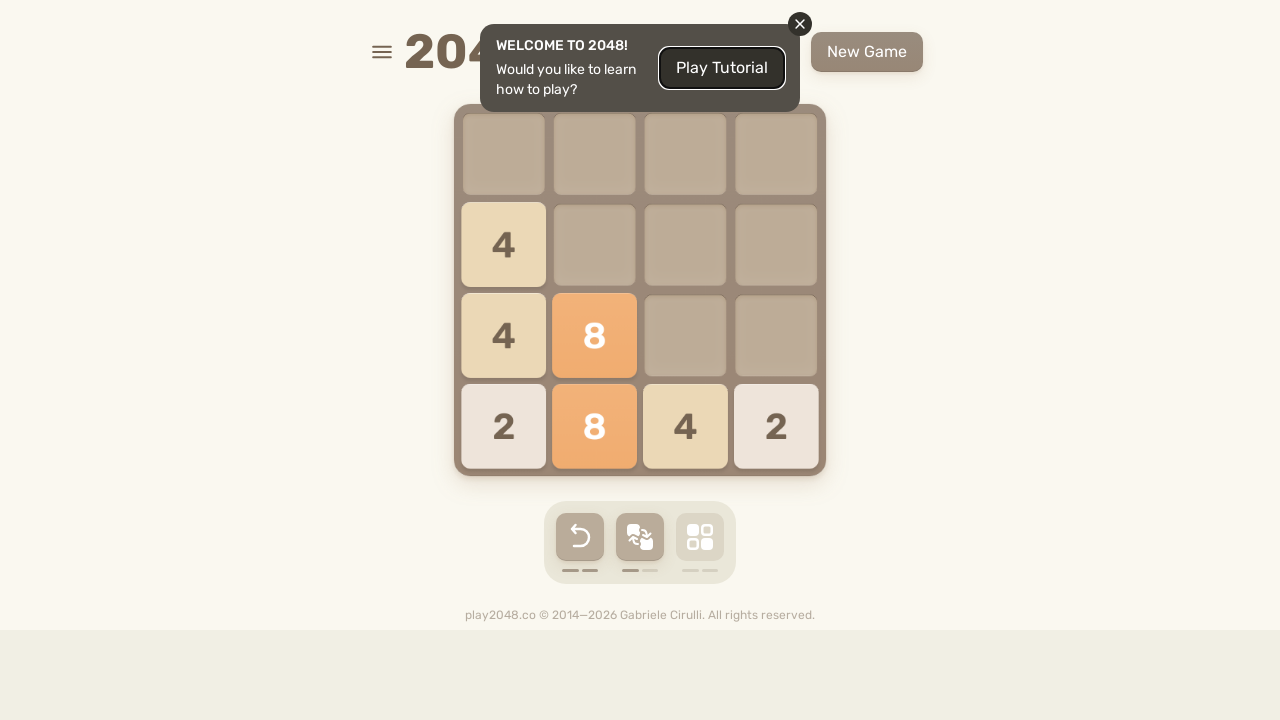

Pressed ArrowUp key
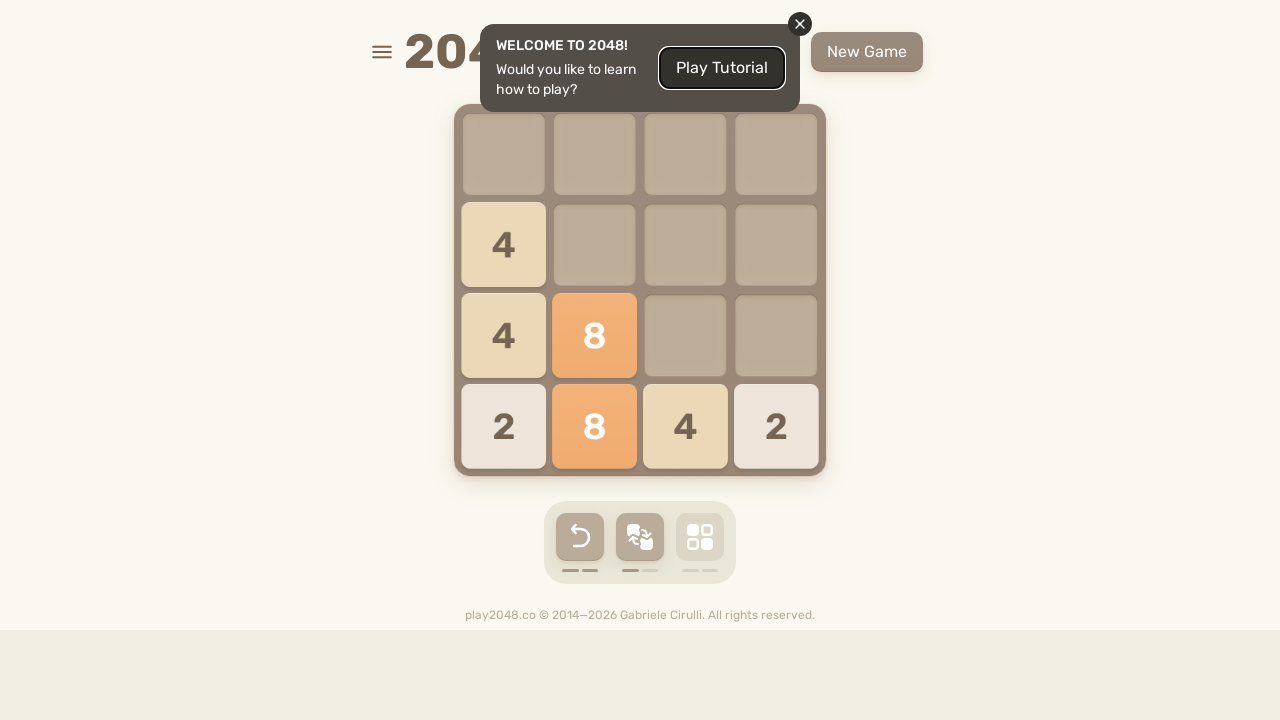

Waited 300ms for game to process move
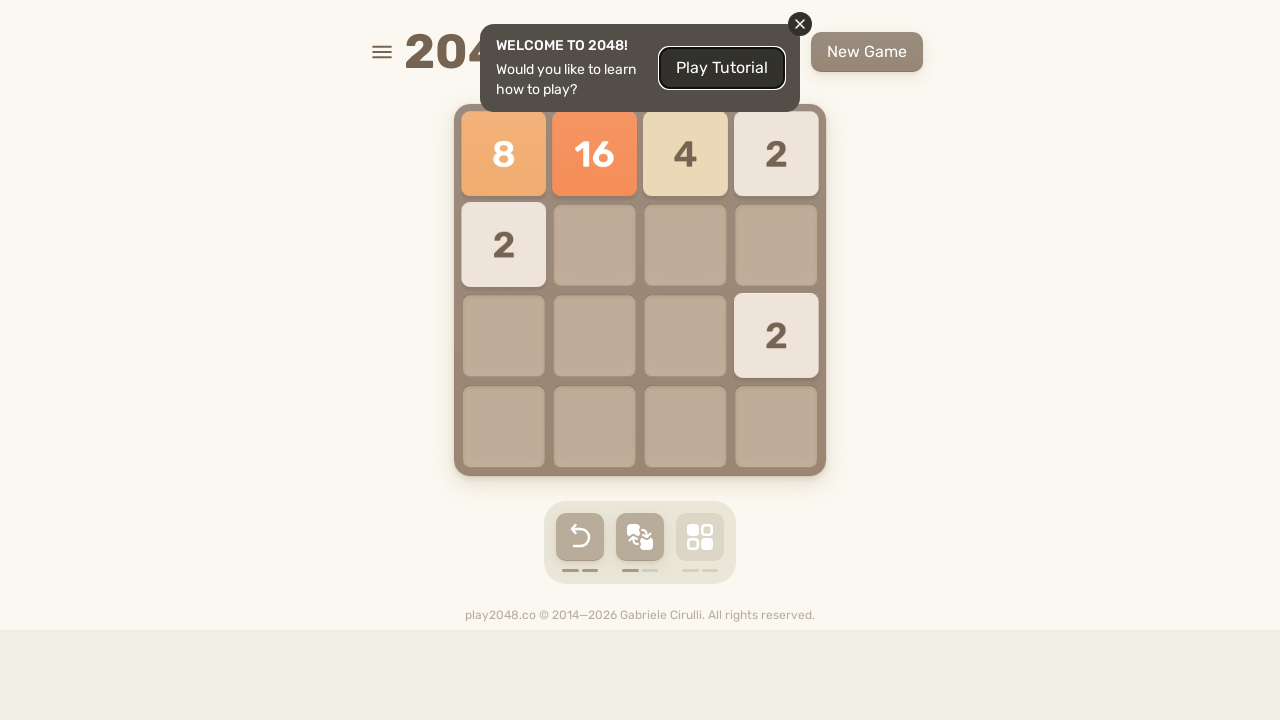

Pressed ArrowRight key
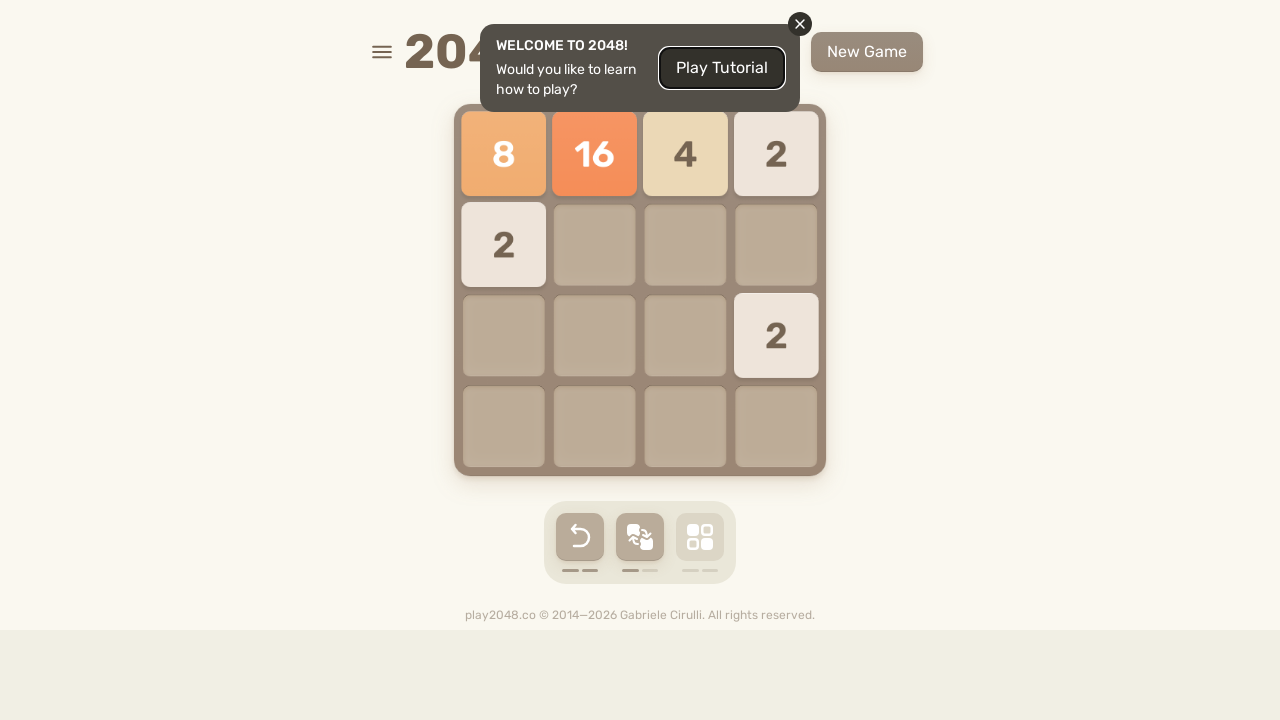

Waited 300ms for game to process move
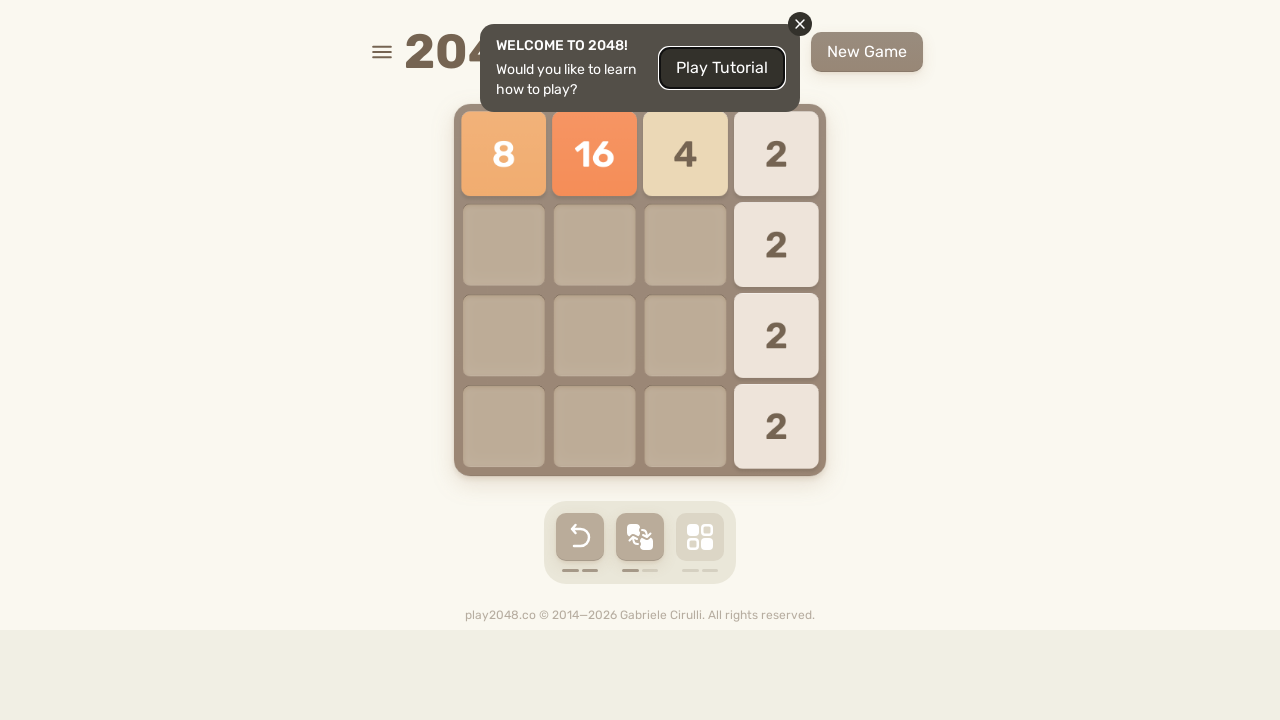

Pressed ArrowDown key
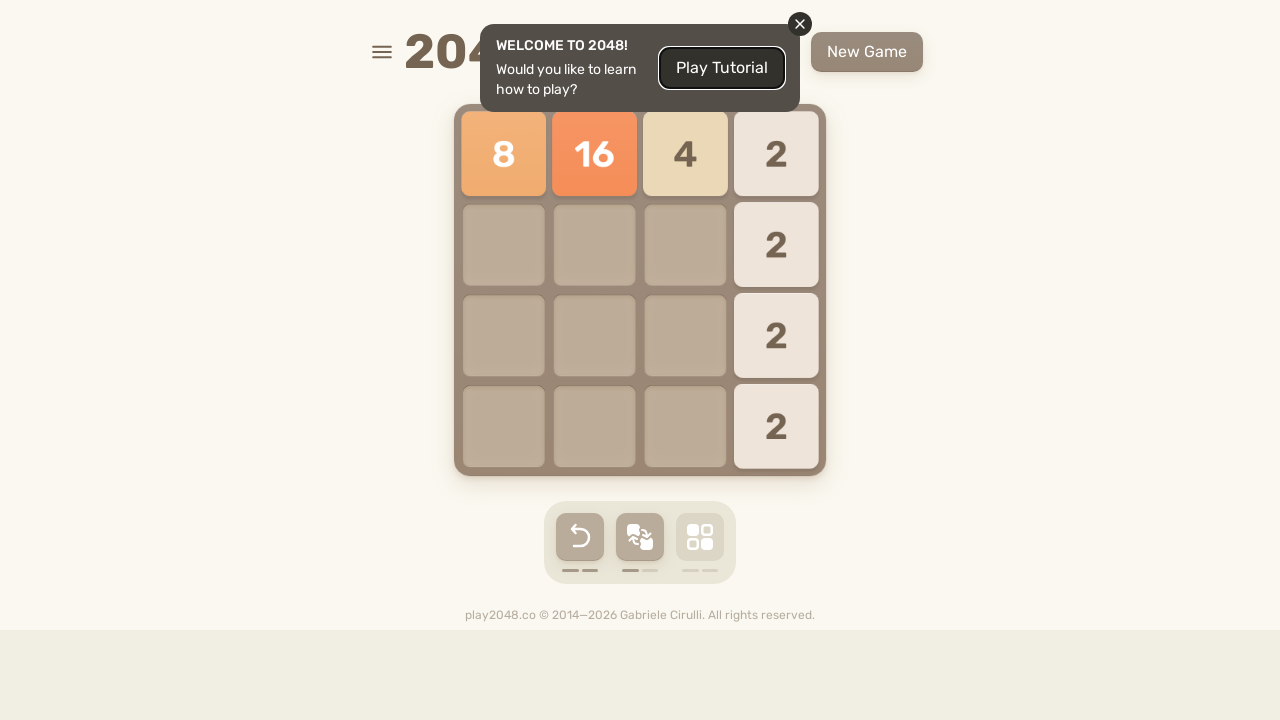

Waited 300ms for game to process move
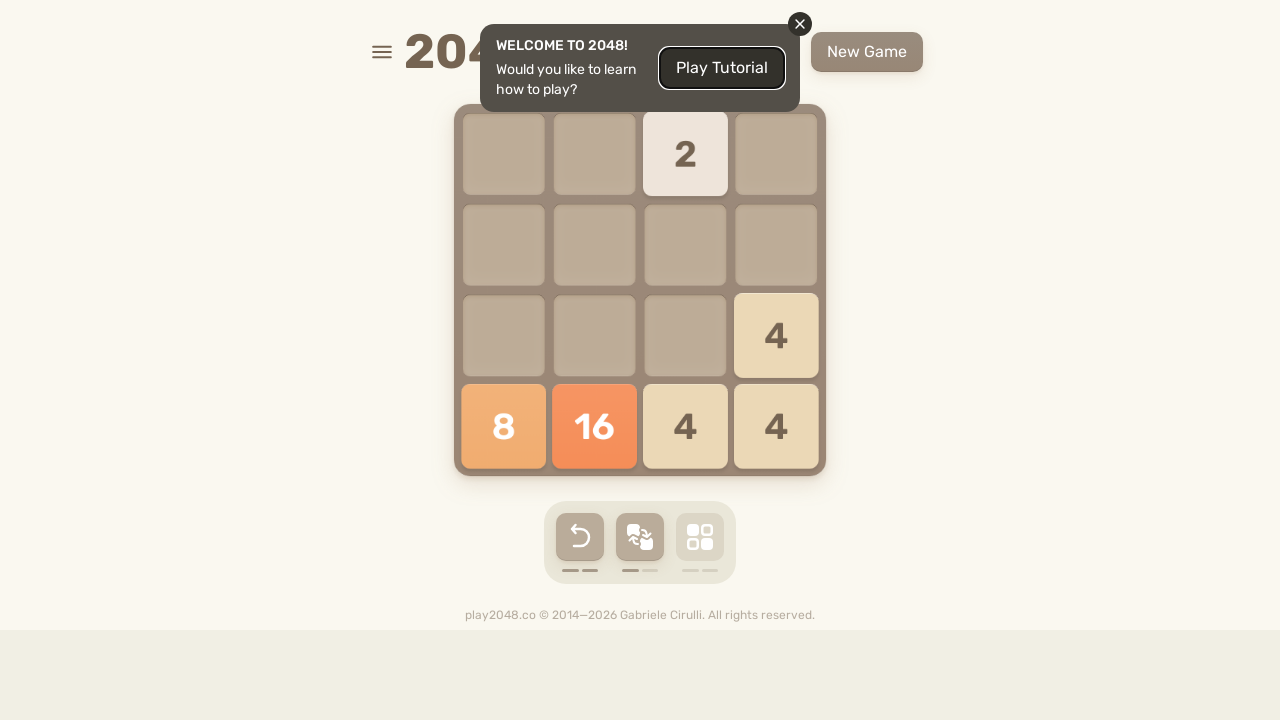

Pressed ArrowLeft key
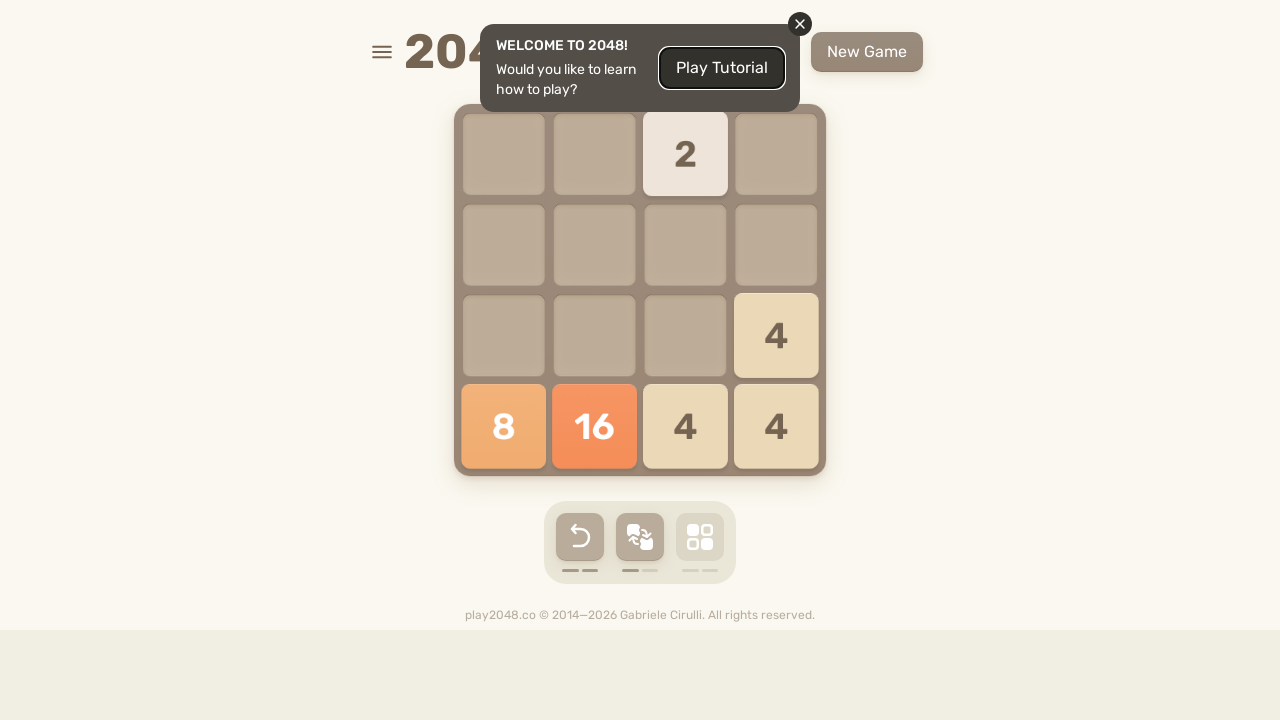

Waited 300ms for game to process move
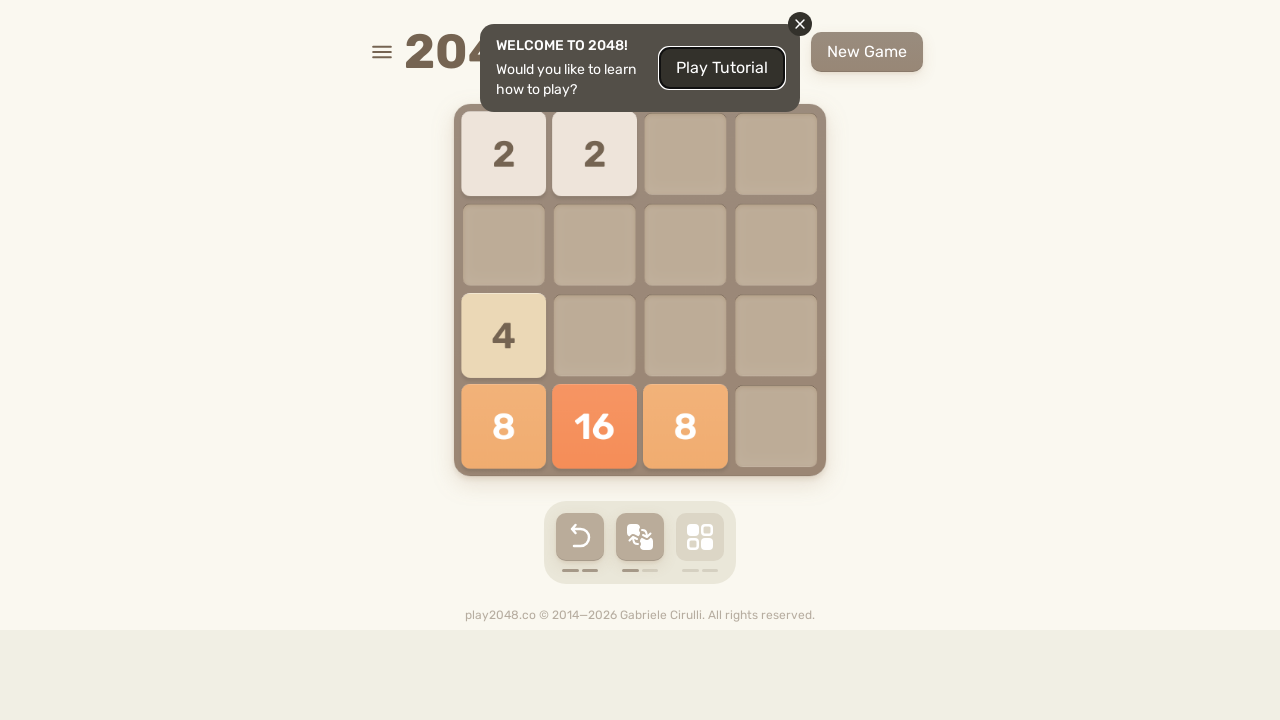

Pressed ArrowUp key
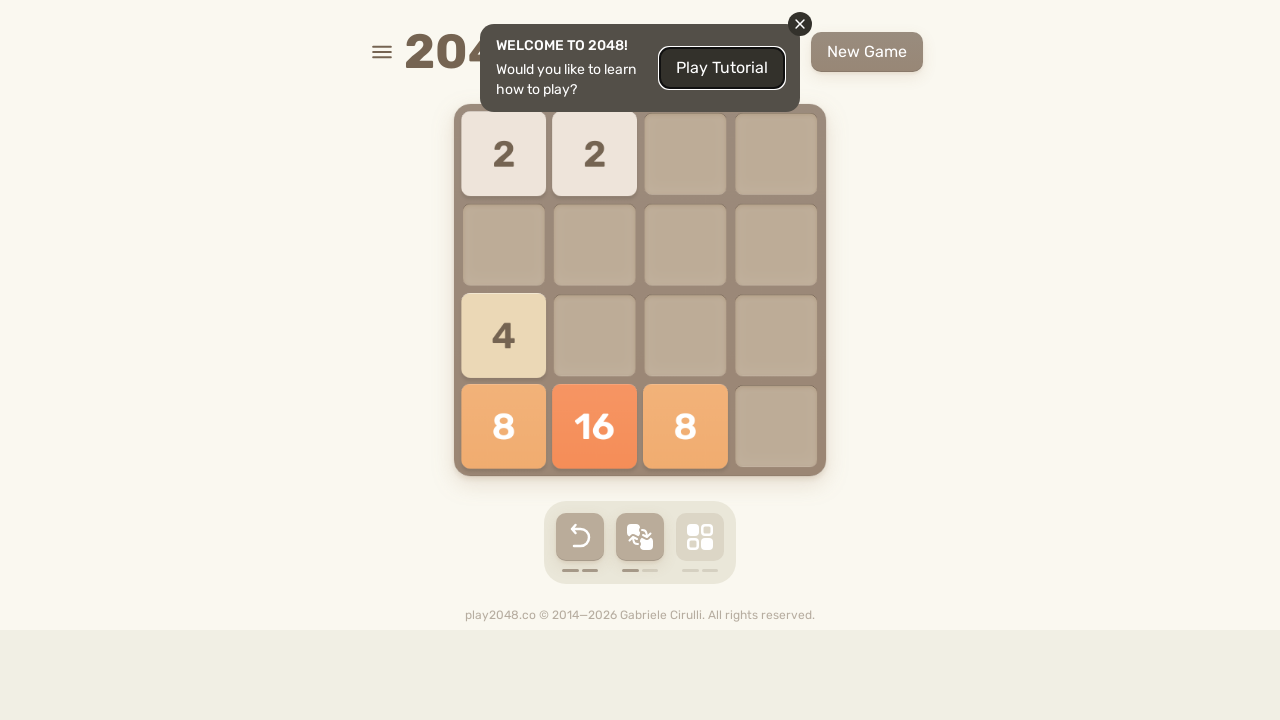

Waited 300ms for game to process move
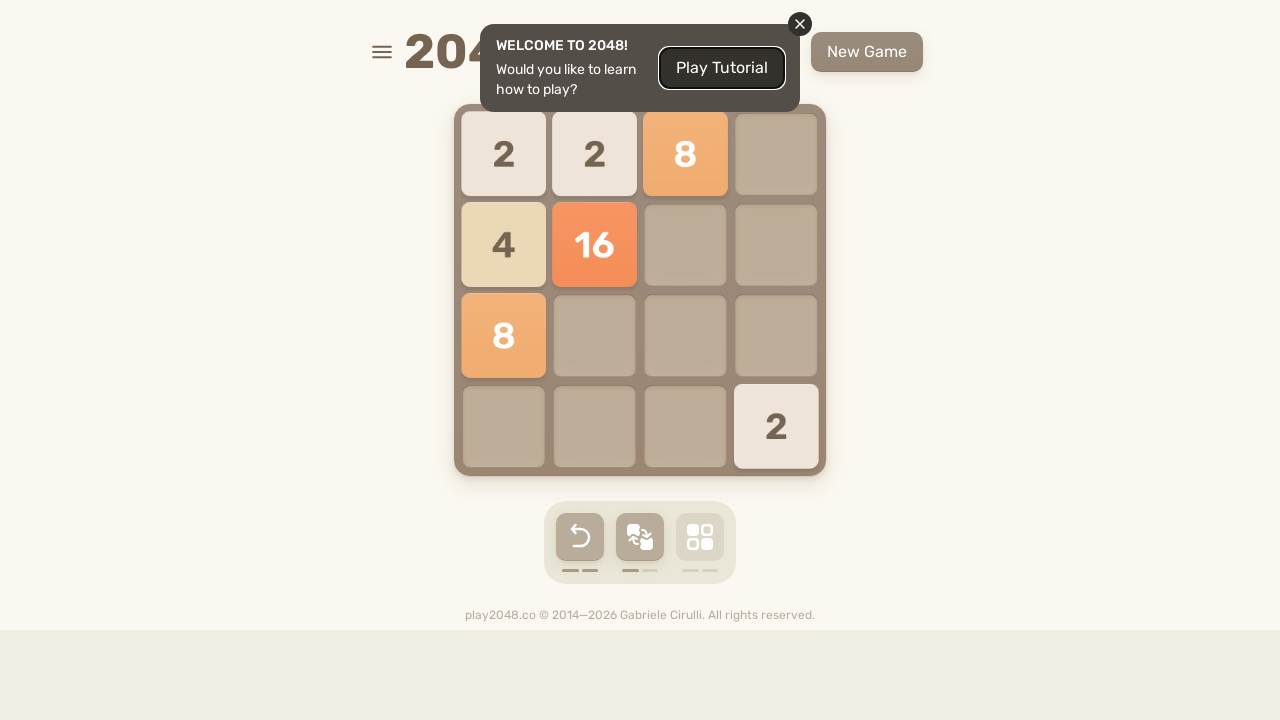

Pressed ArrowRight key
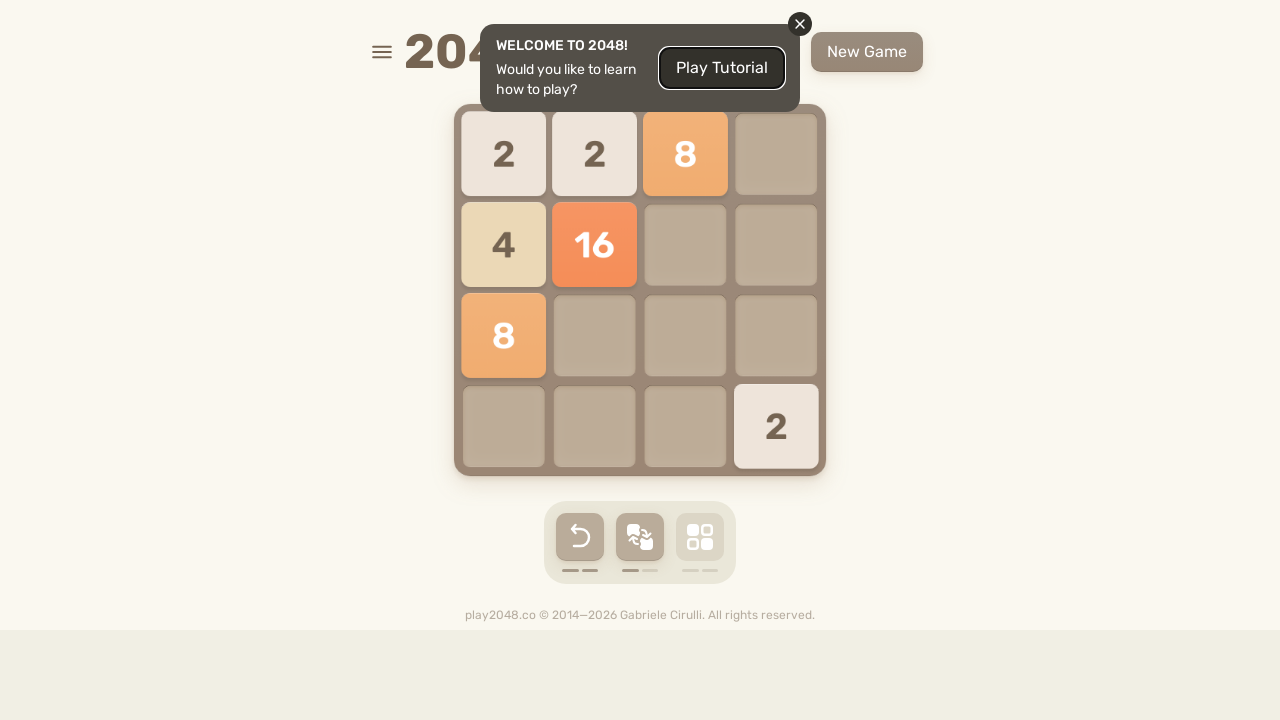

Waited 300ms for game to process move
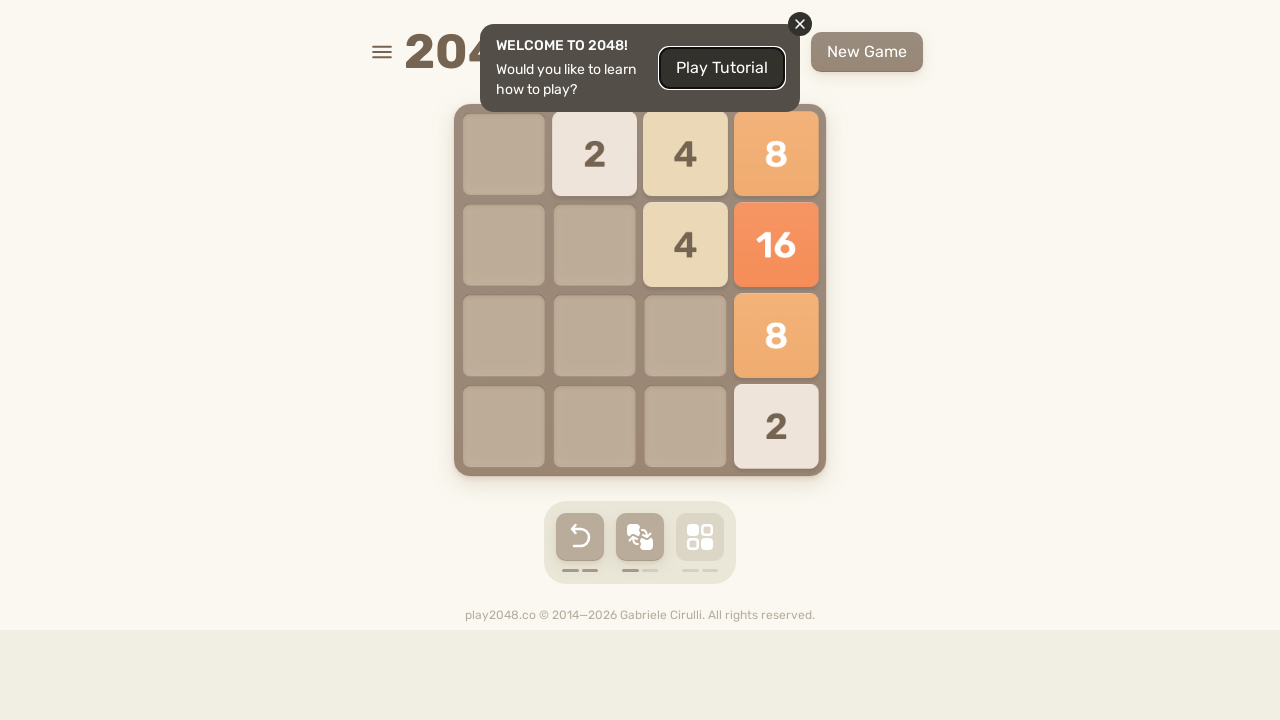

Pressed ArrowDown key
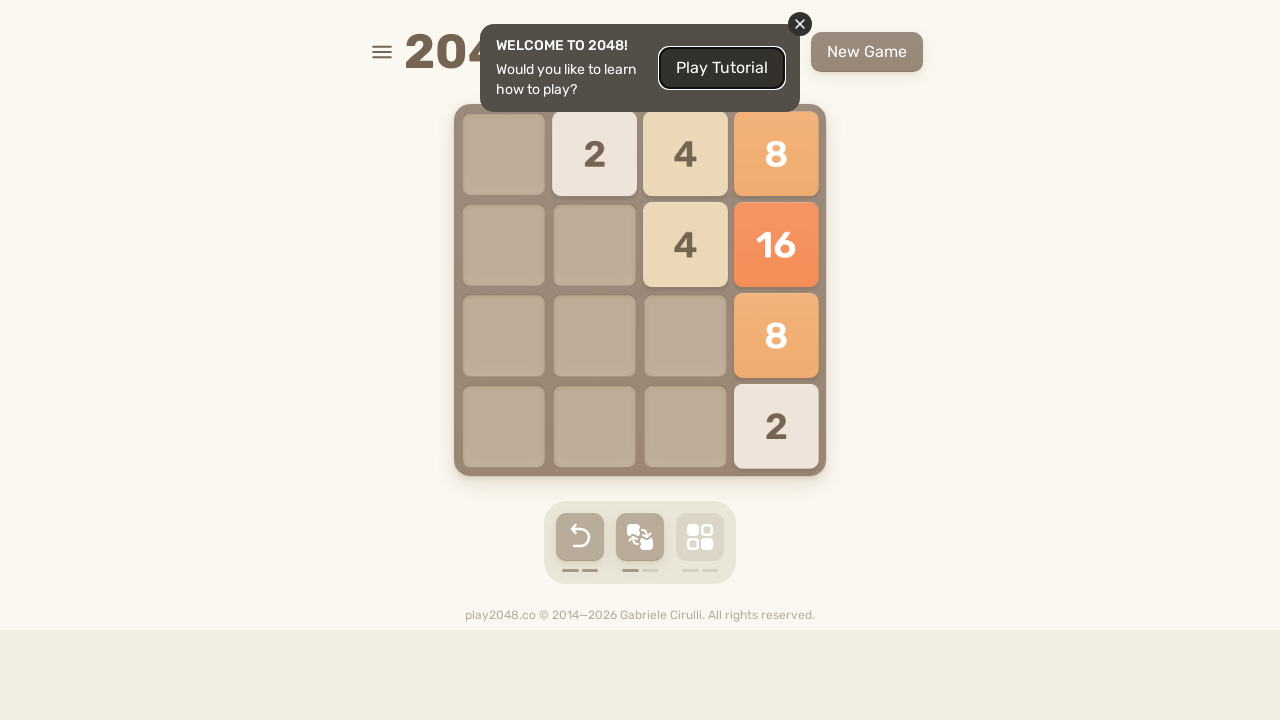

Waited 300ms for game to process move
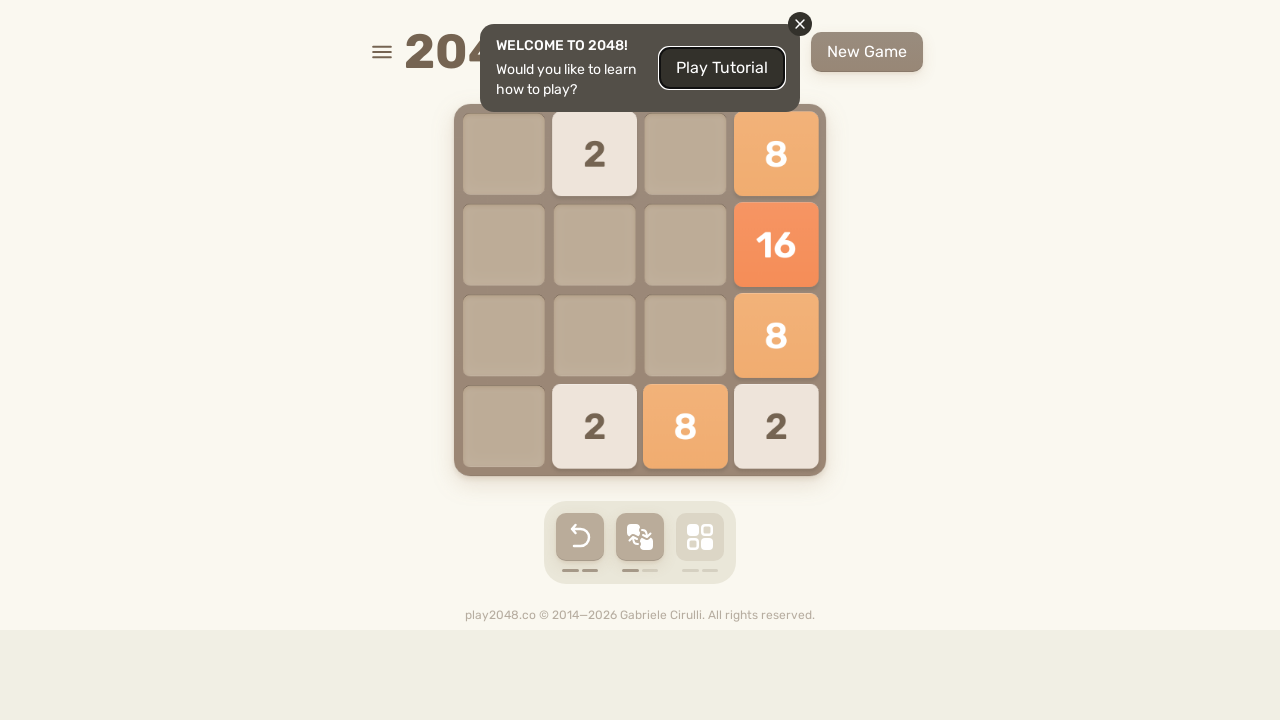

Pressed ArrowLeft key
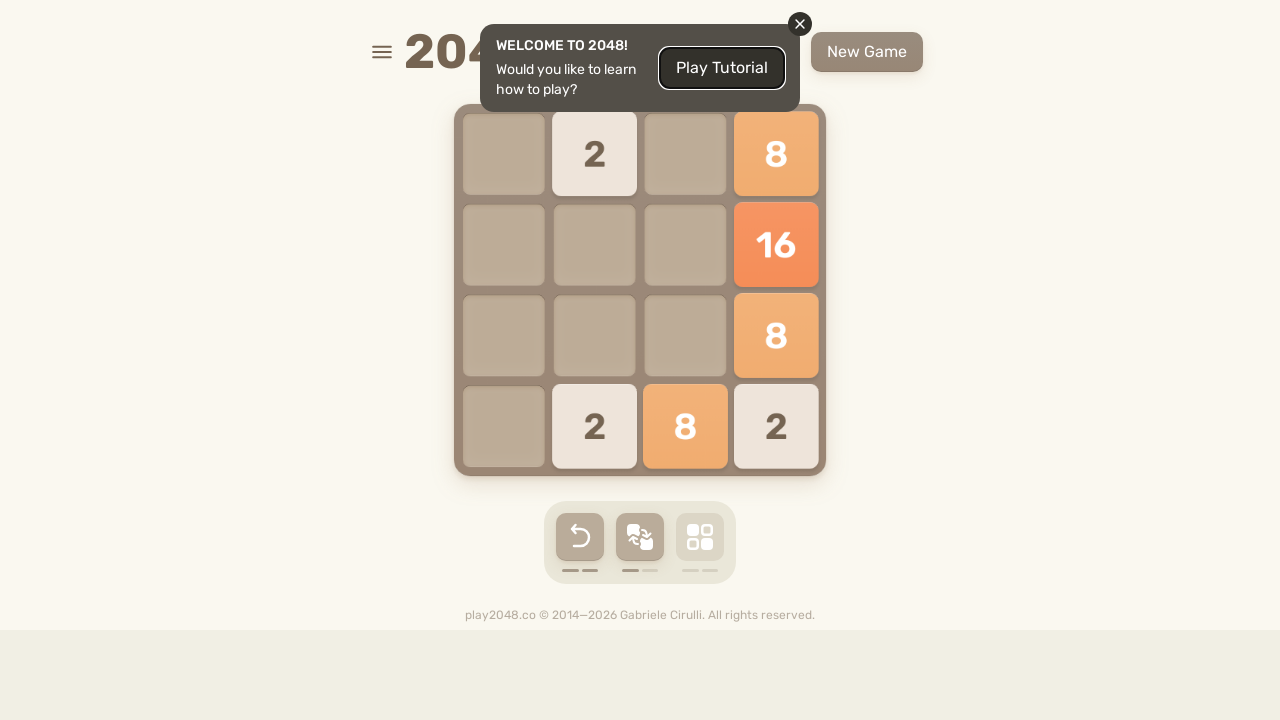

Waited 300ms for game to process move
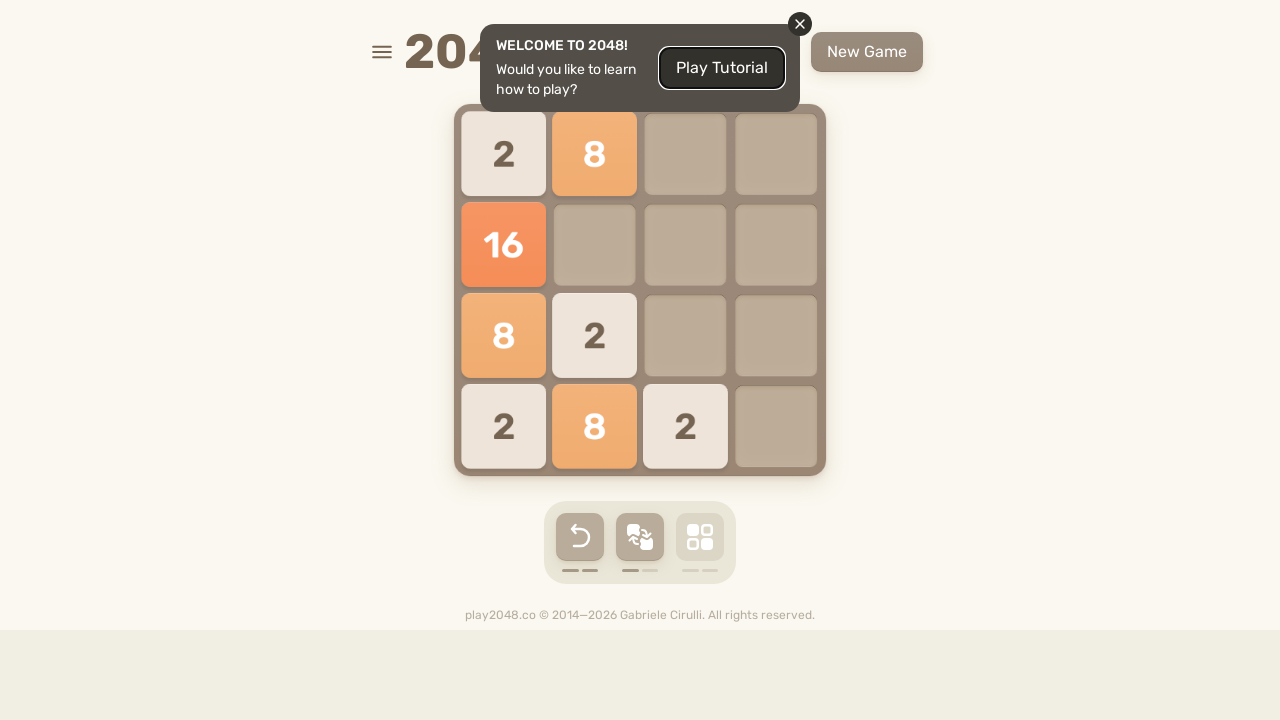

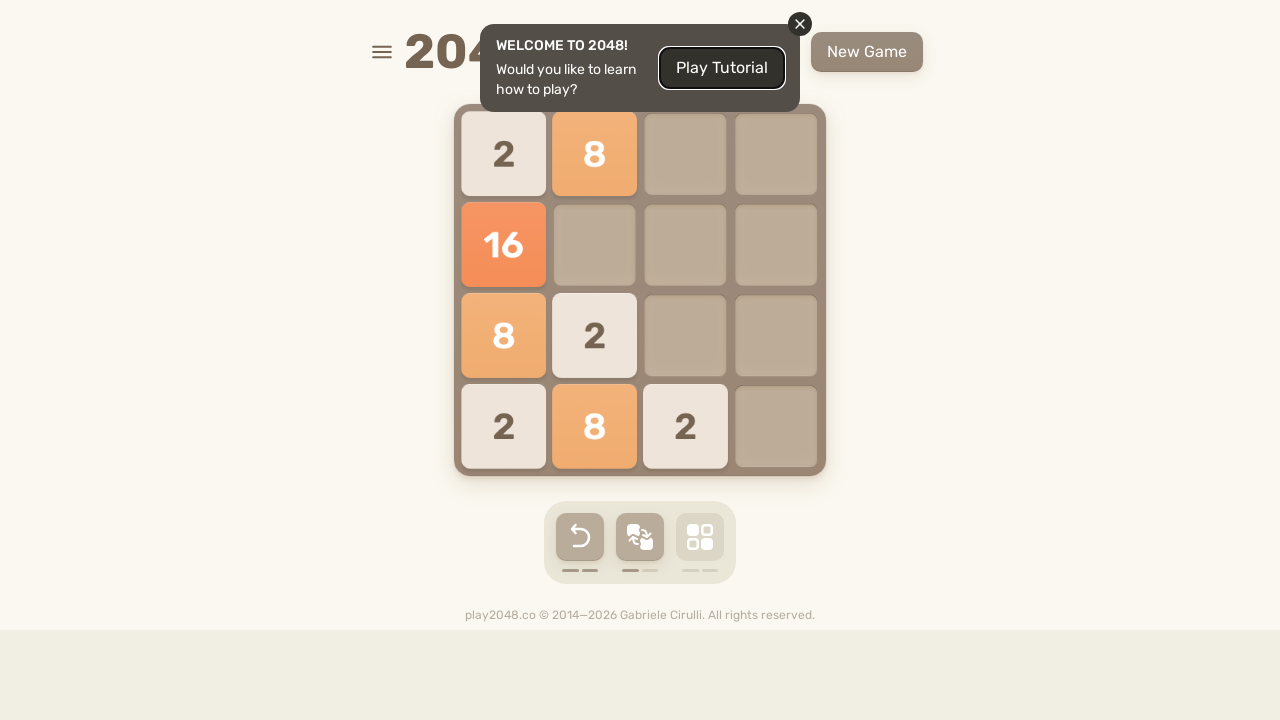